Tests the footer section of a practice automation page by counting links in various sections and clicking each footer link to open them in new tabs, then verifying page titles

Starting URL: https://www.rahulshettyacademy.com/AutomationPractice/

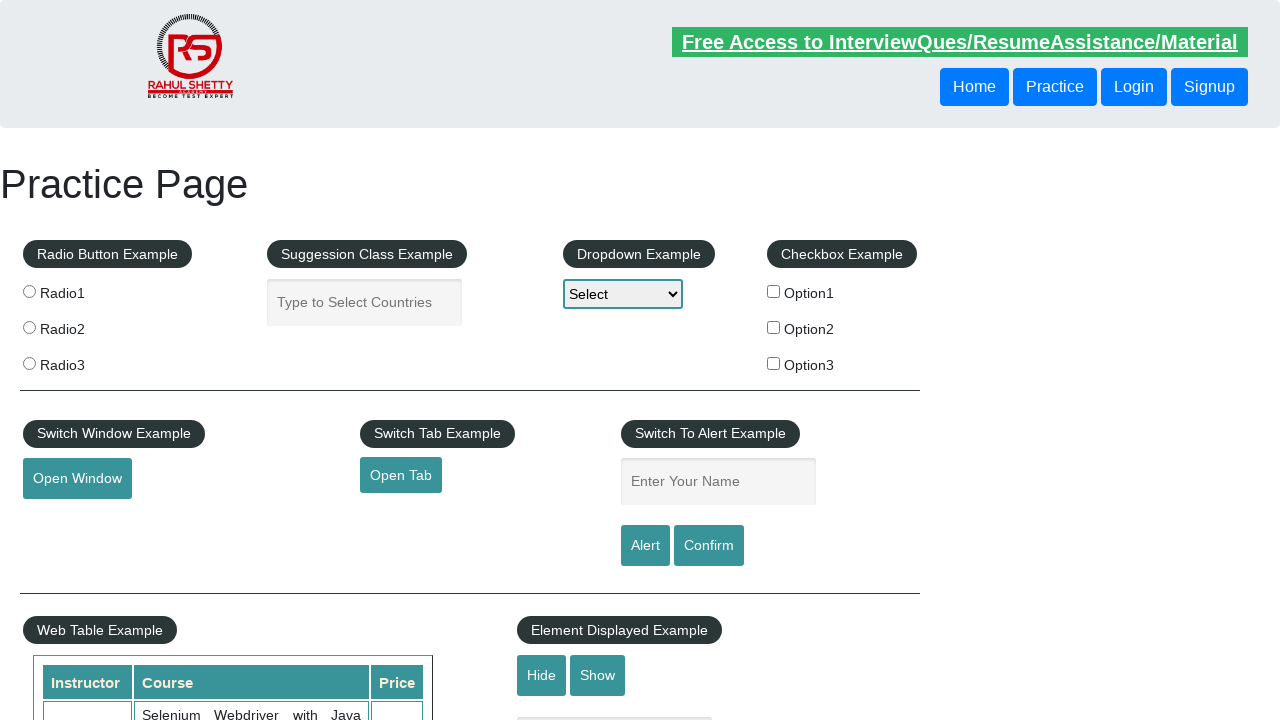

Waited for footer section (#gf-BIG) to load
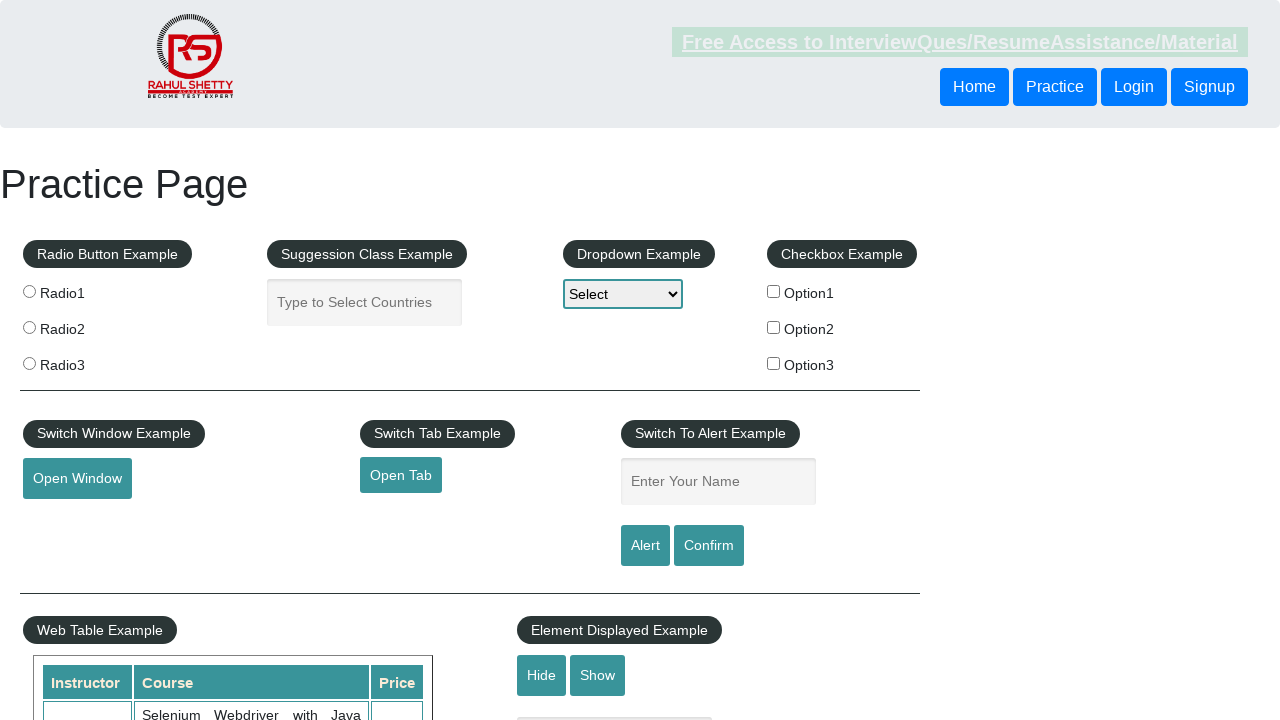

Counted total links on webpage: 27
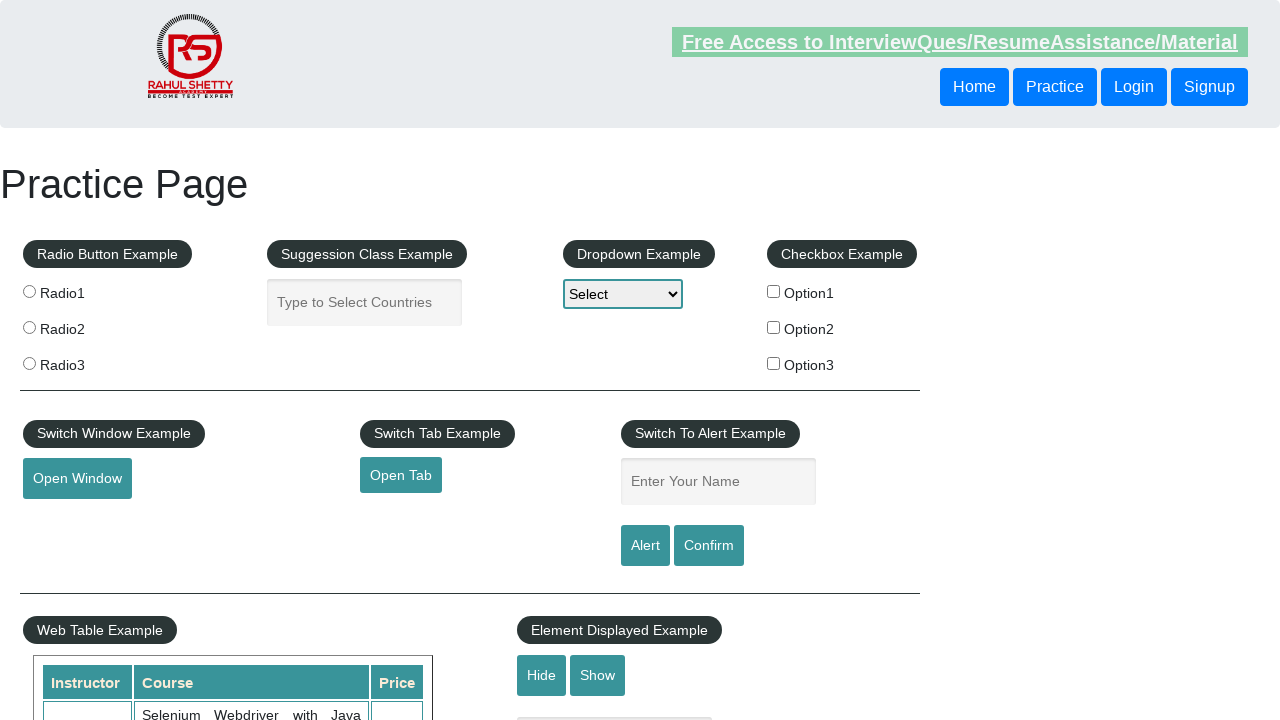

Counted links in footer section: 20
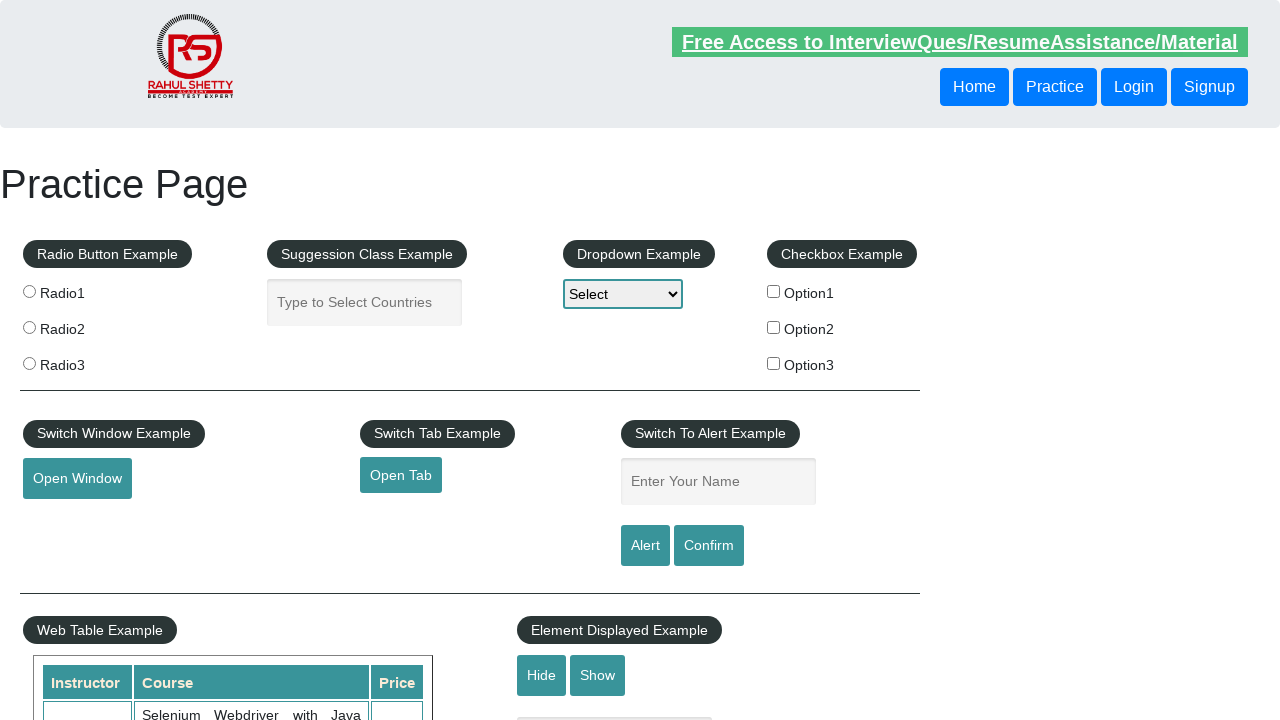

Counted links in footer section 1: 5
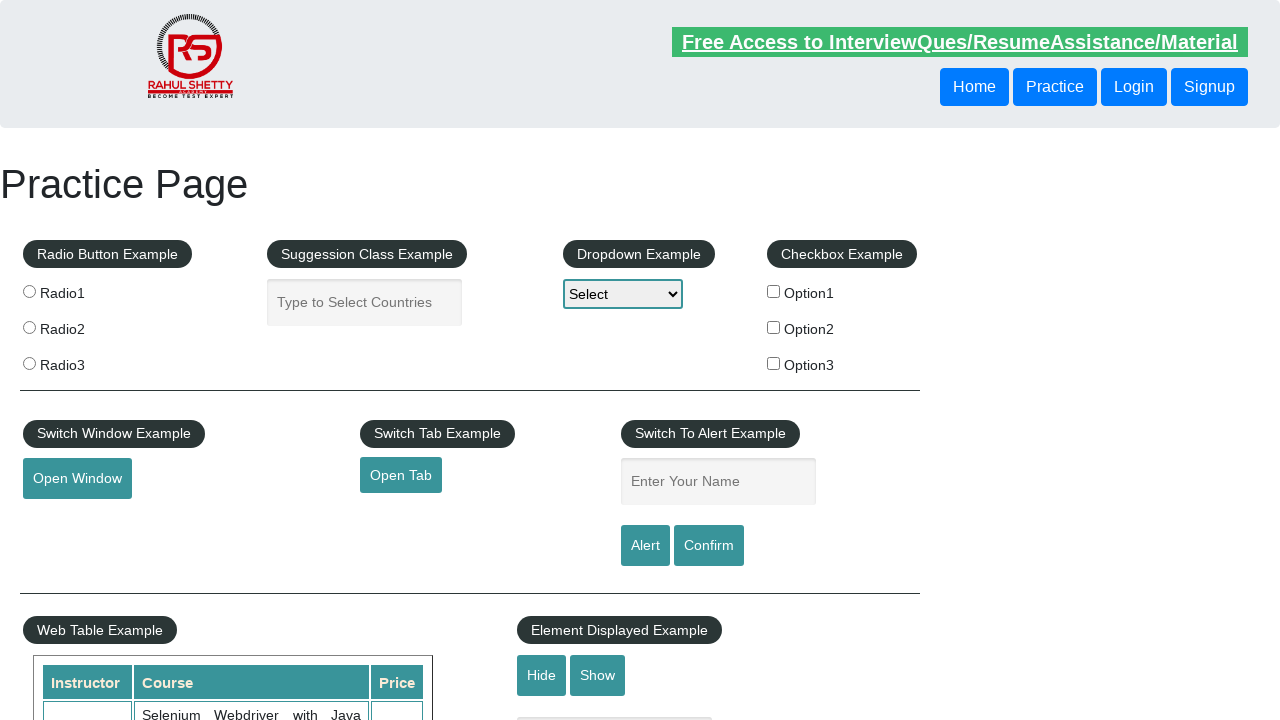

Counted links in footer section 2: 5
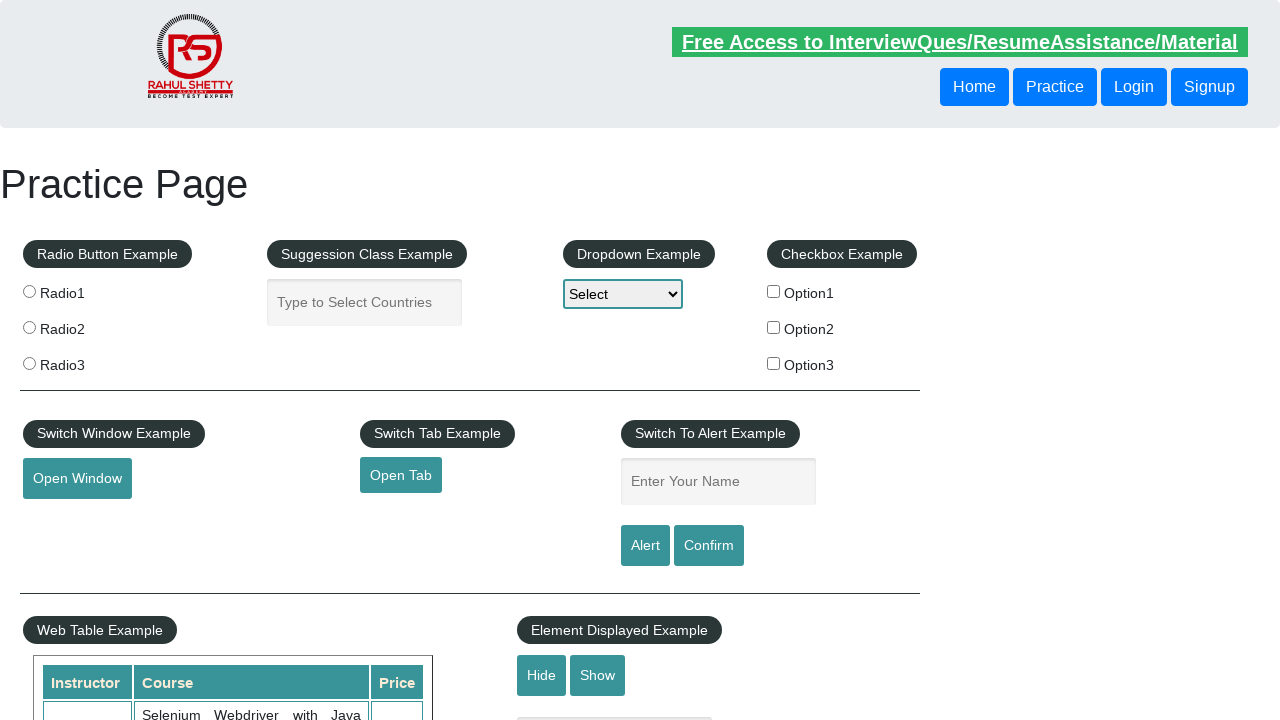

Counted links in footer section 3: 5
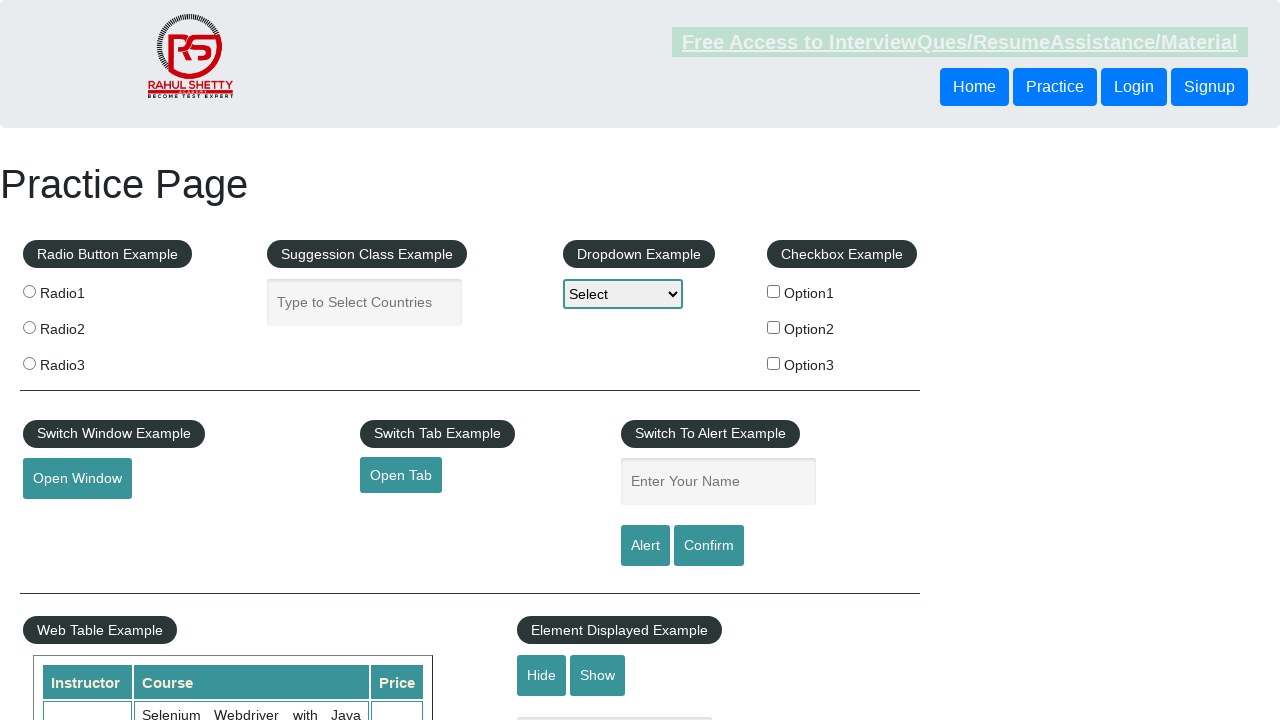

Counted links in footer section 4: 5
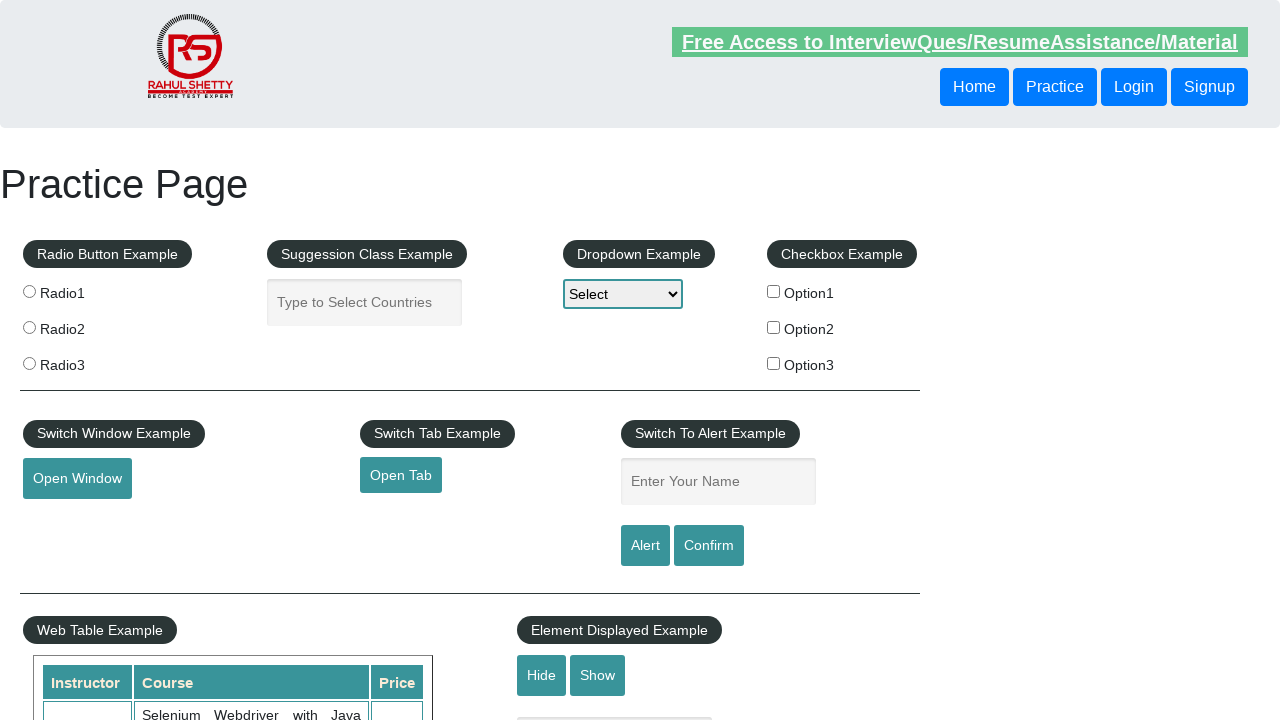

Counted footer links with big font (h3): 4
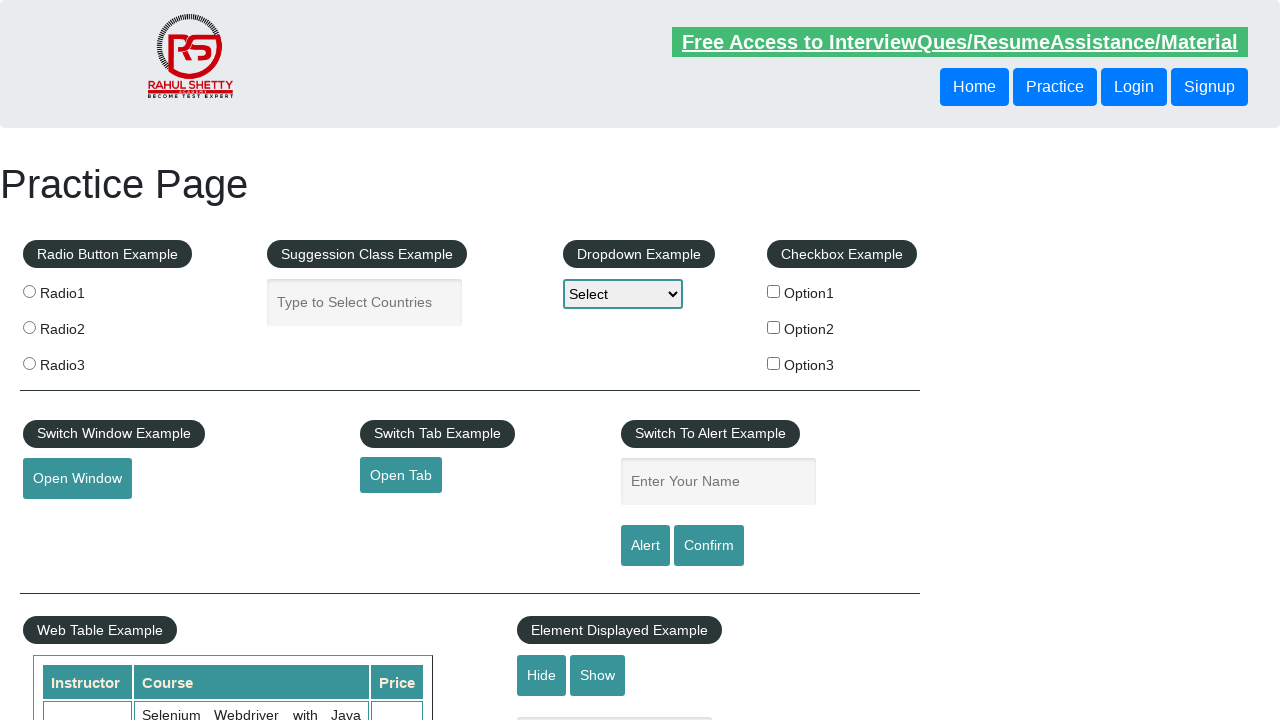

Clicked footer link 1 with Ctrl key to open in new tab at (157, 482) on #gf-BIG a >> nth=0
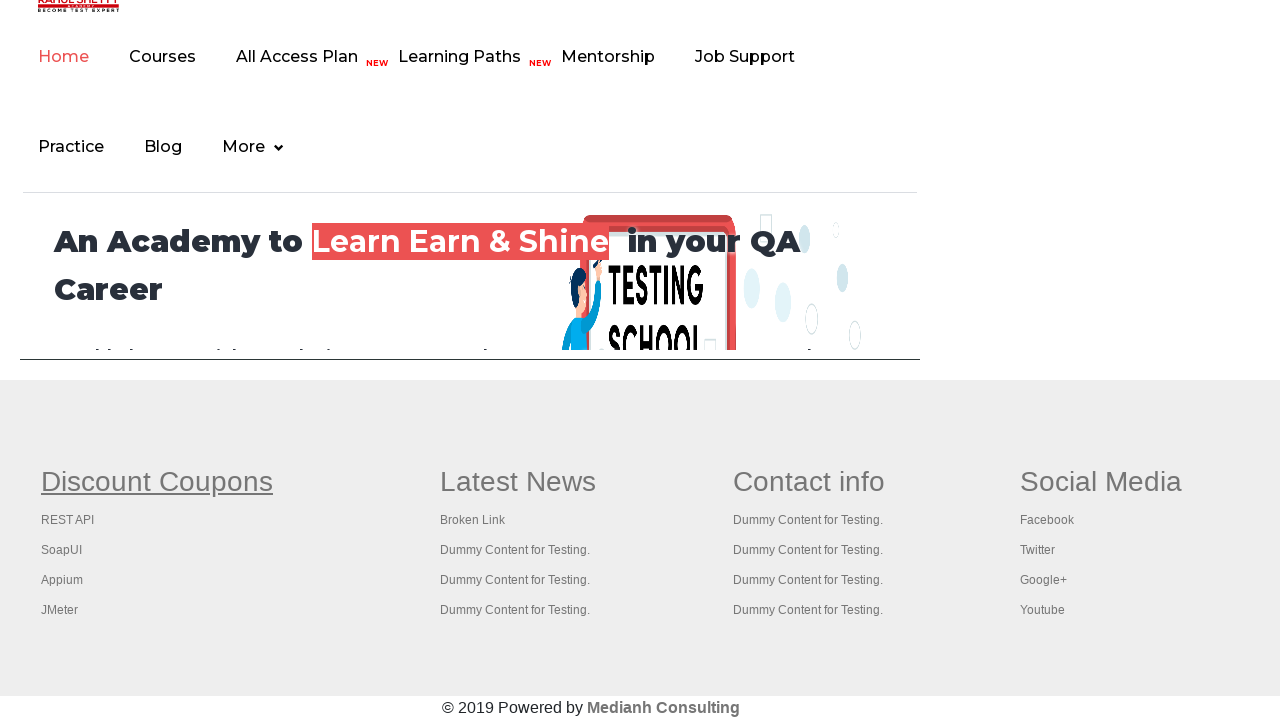

Clicked footer link 2 with Ctrl key to open in new tab at (68, 520) on #gf-BIG a >> nth=1
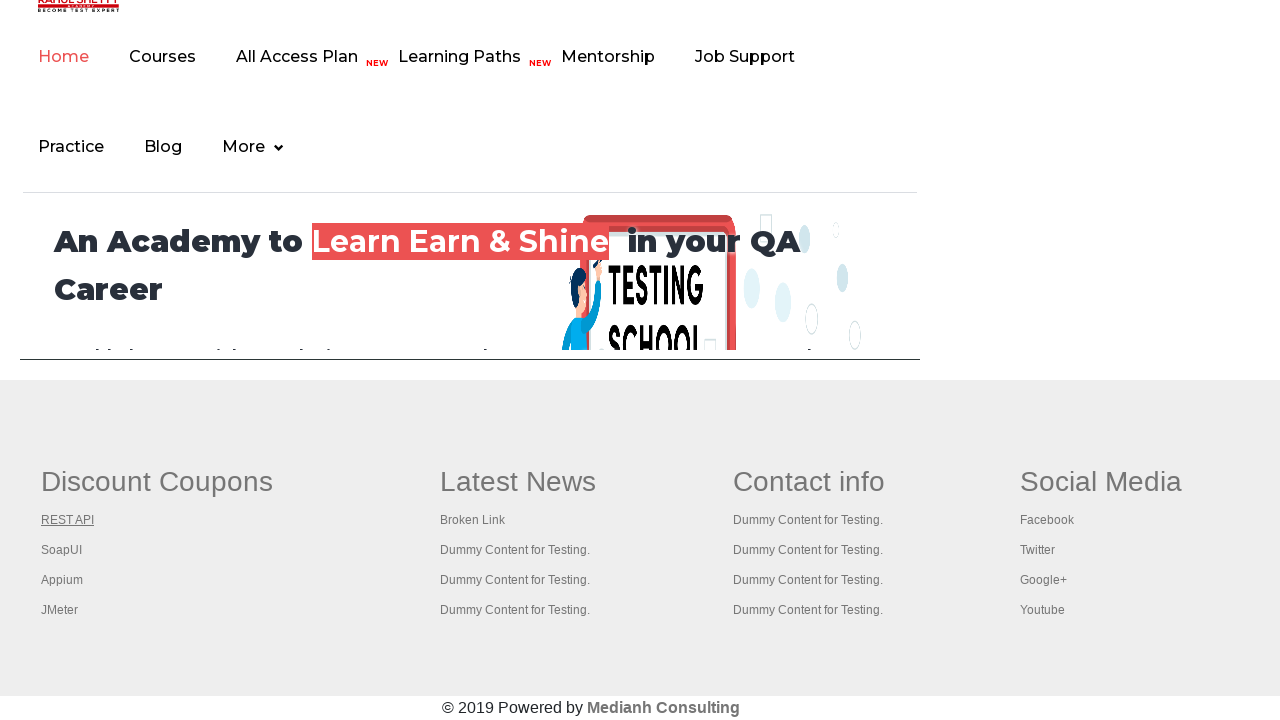

Clicked footer link 3 with Ctrl key to open in new tab at (62, 550) on #gf-BIG a >> nth=2
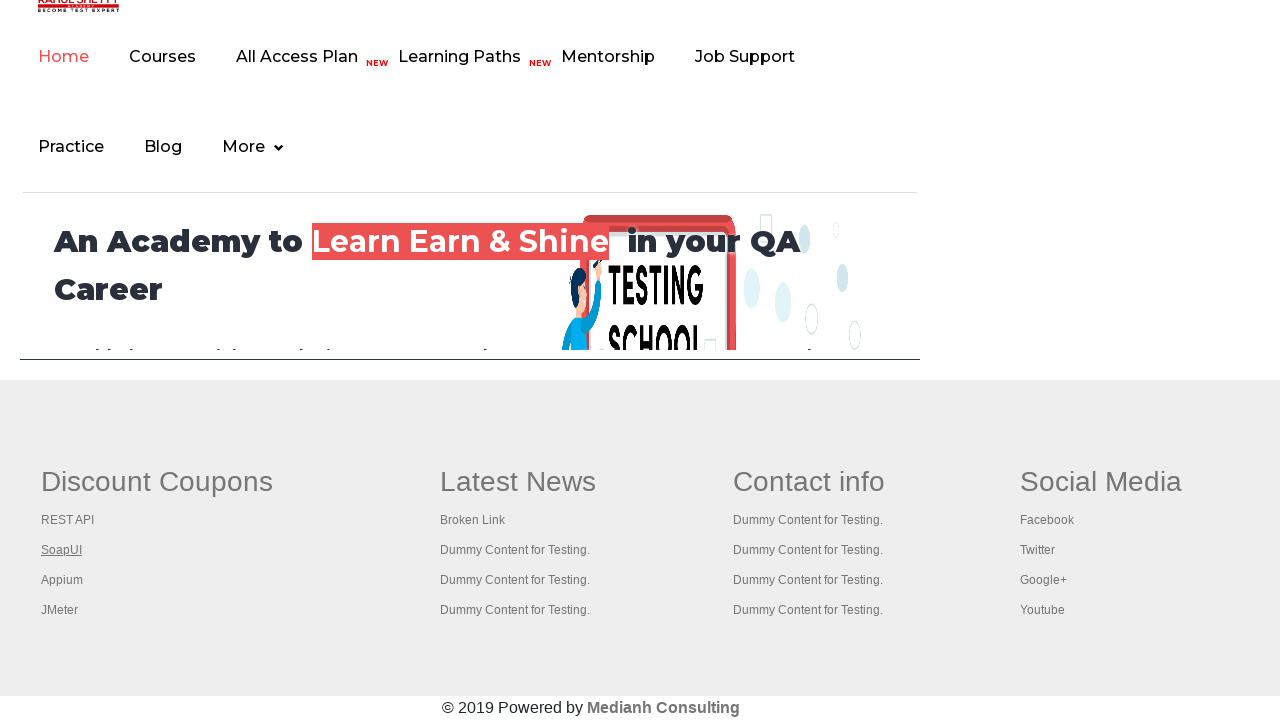

Clicked footer link 4 with Ctrl key to open in new tab at (62, 580) on #gf-BIG a >> nth=3
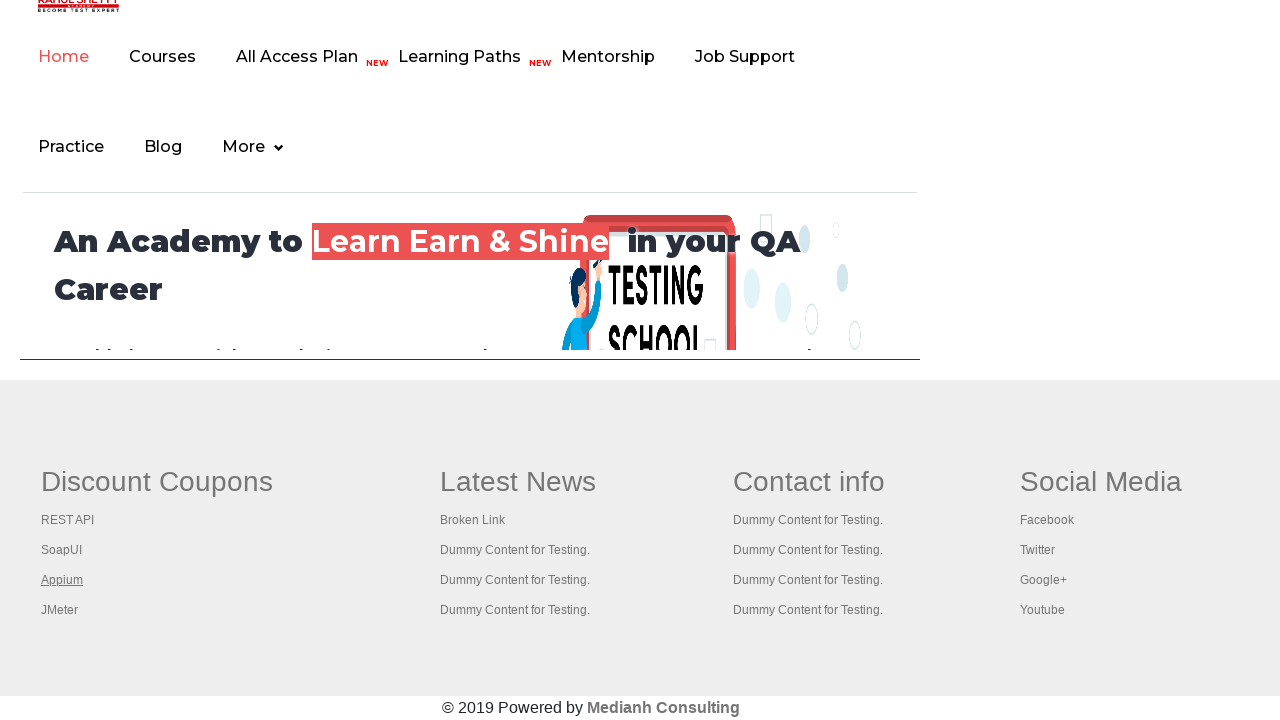

Clicked footer link 5 with Ctrl key to open in new tab at (60, 610) on #gf-BIG a >> nth=4
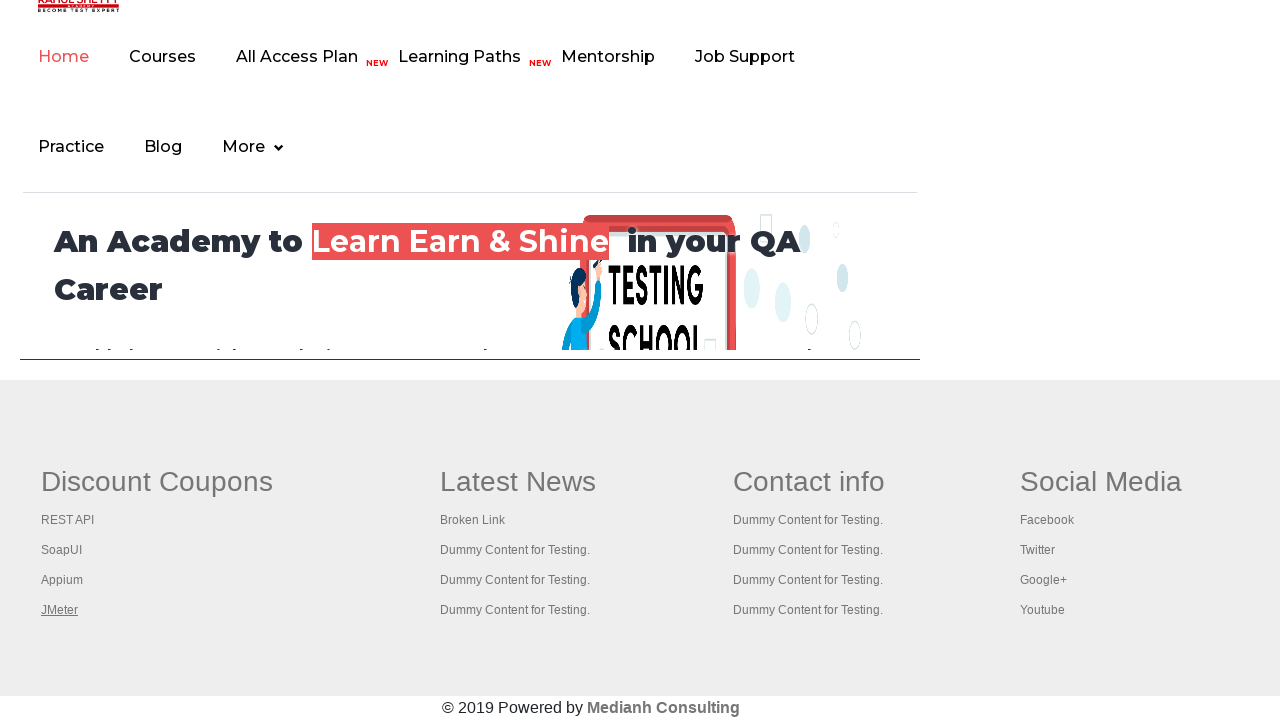

Clicked footer link 6 with Ctrl key to open in new tab at (518, 482) on #gf-BIG a >> nth=5
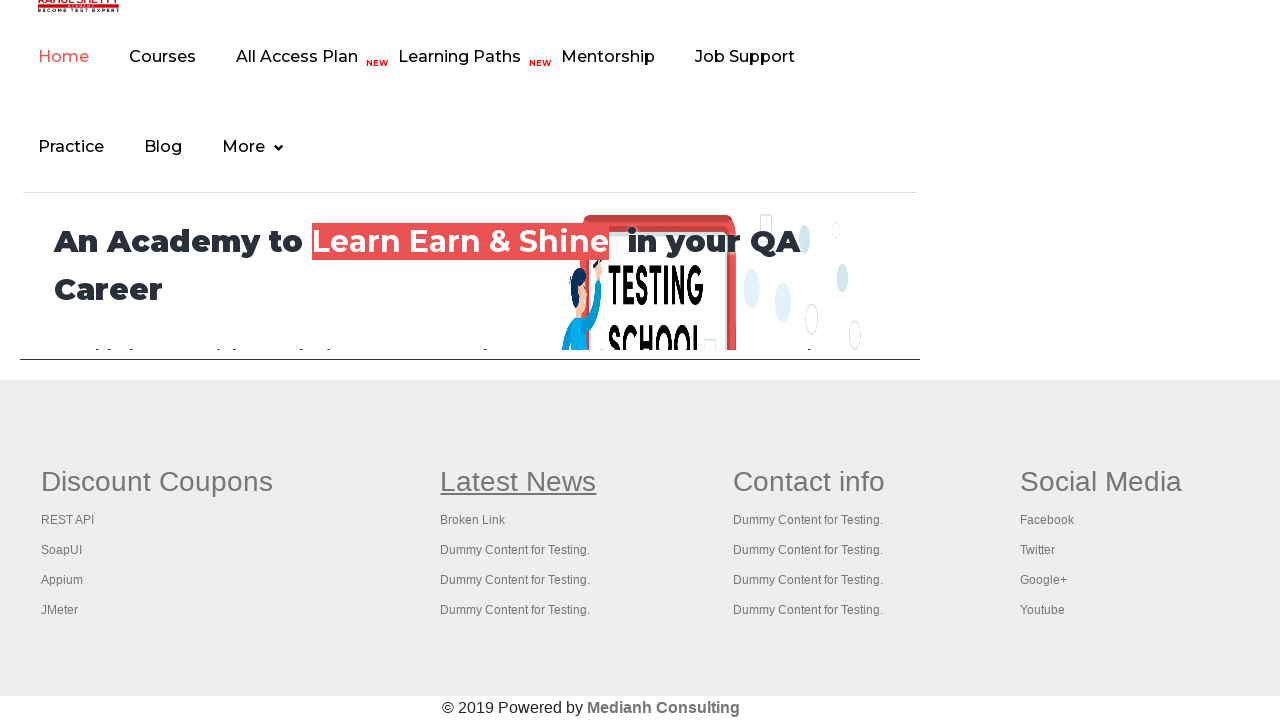

Clicked footer link 7 with Ctrl key to open in new tab at (473, 520) on #gf-BIG a >> nth=6
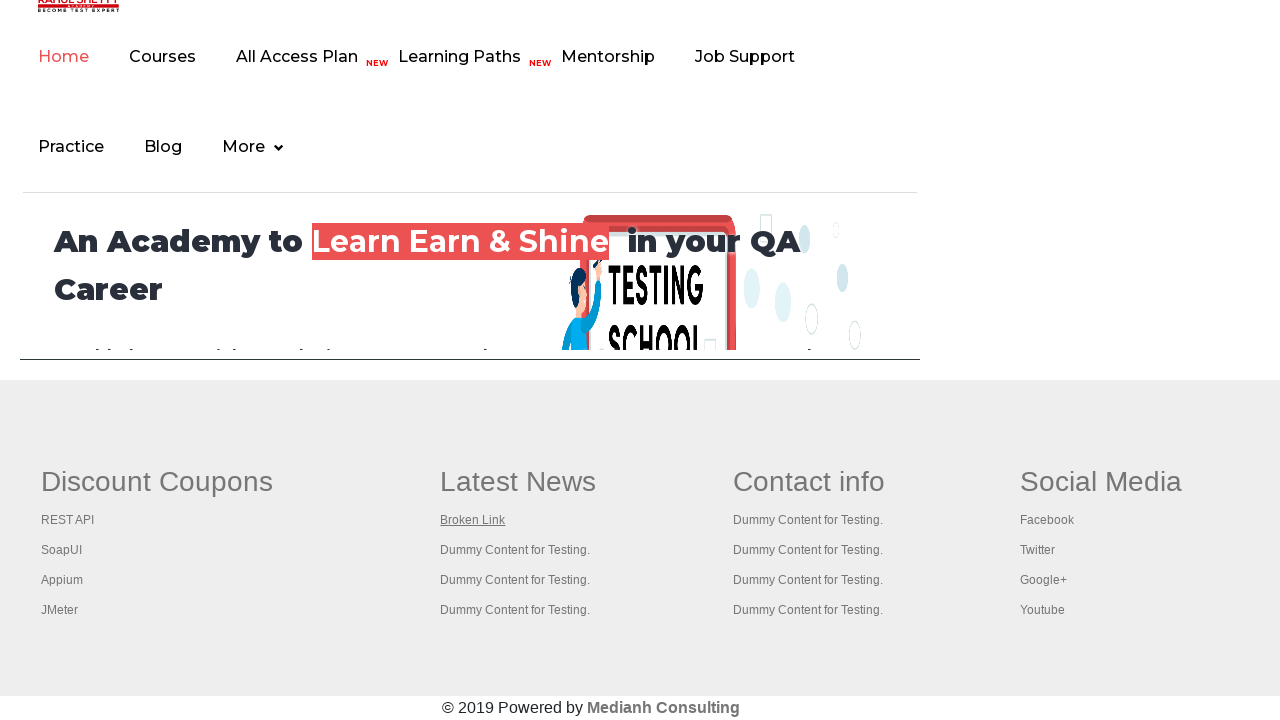

Clicked footer link 8 with Ctrl key to open in new tab at (515, 550) on #gf-BIG a >> nth=7
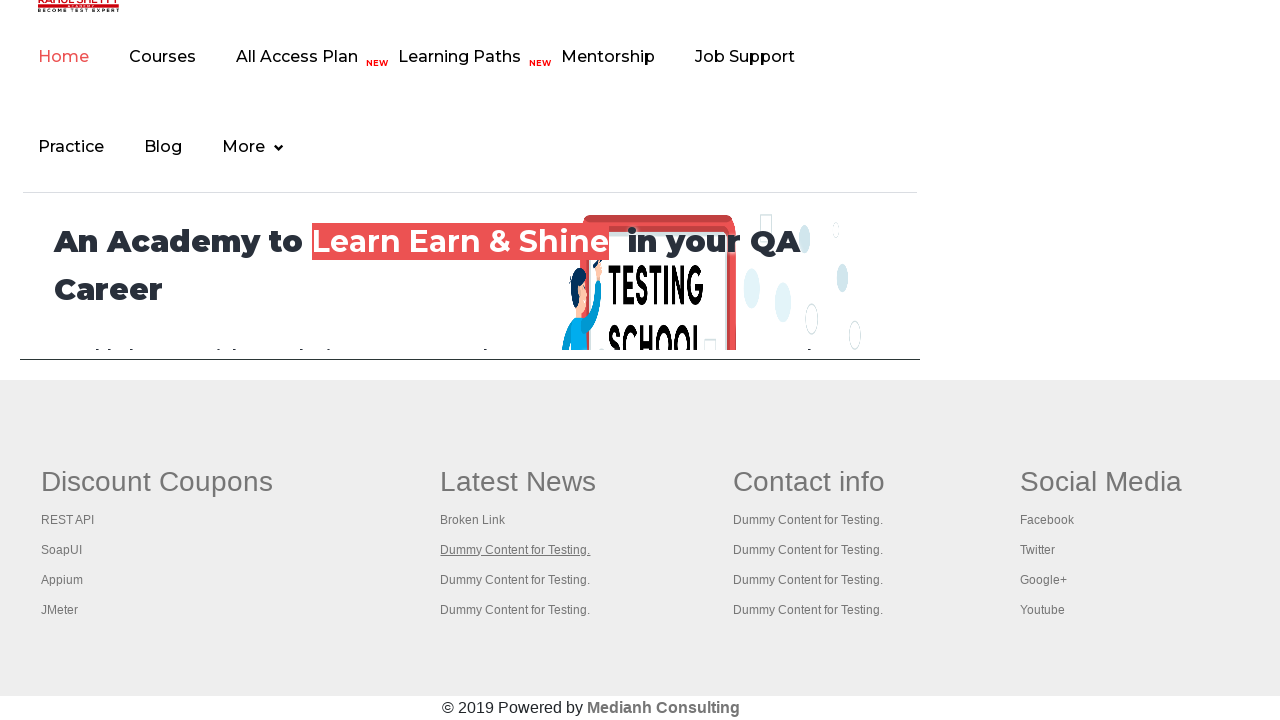

Clicked footer link 9 with Ctrl key to open in new tab at (515, 580) on #gf-BIG a >> nth=8
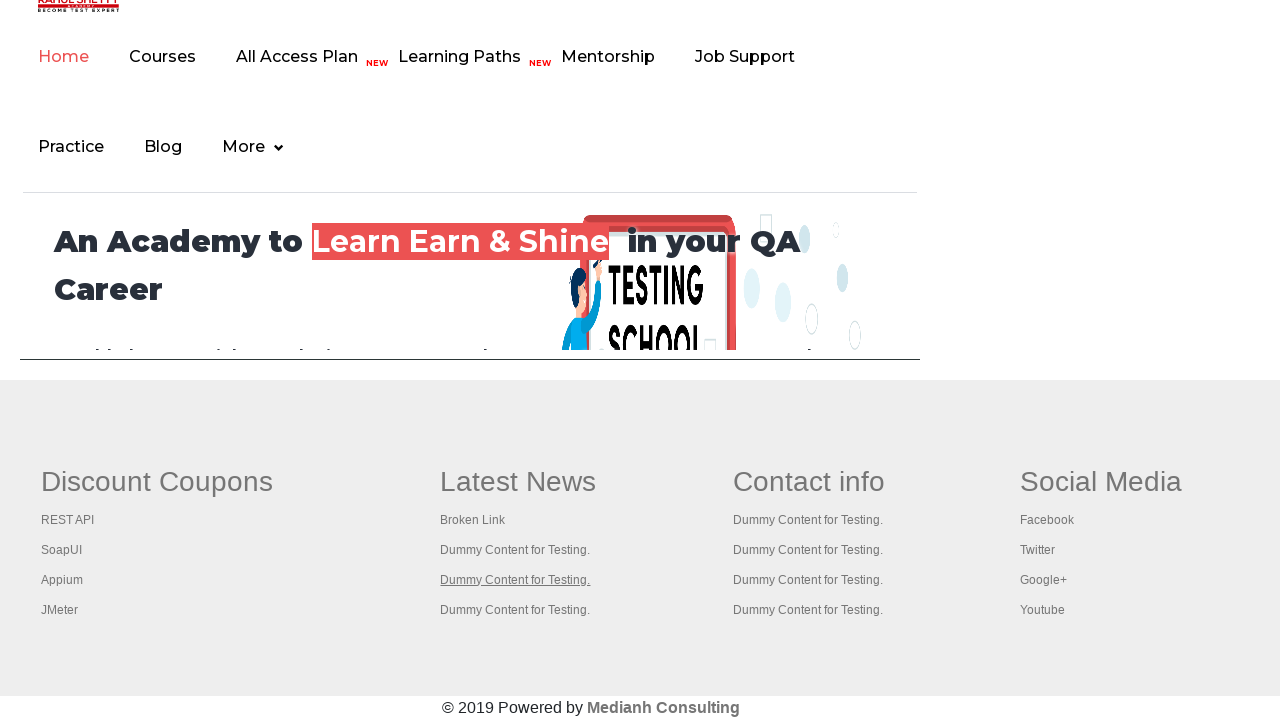

Clicked footer link 10 with Ctrl key to open in new tab at (515, 610) on #gf-BIG a >> nth=9
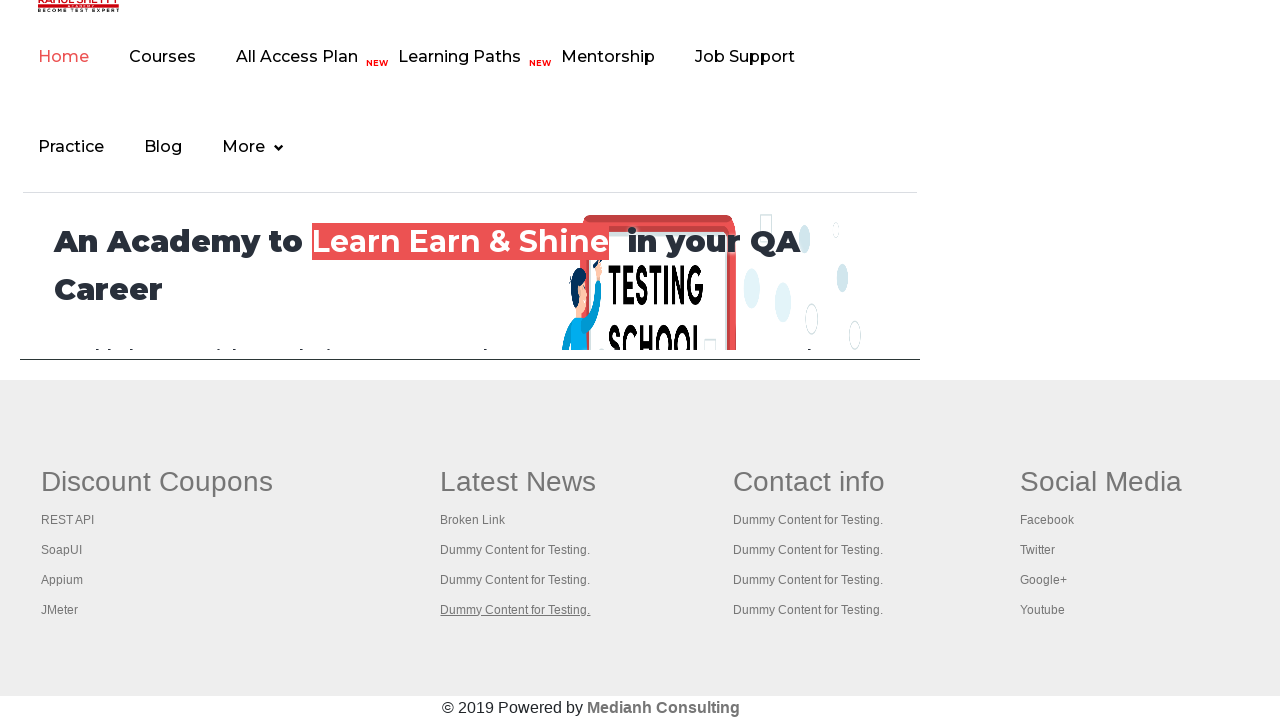

Clicked footer link 11 with Ctrl key to open in new tab at (809, 482) on #gf-BIG a >> nth=10
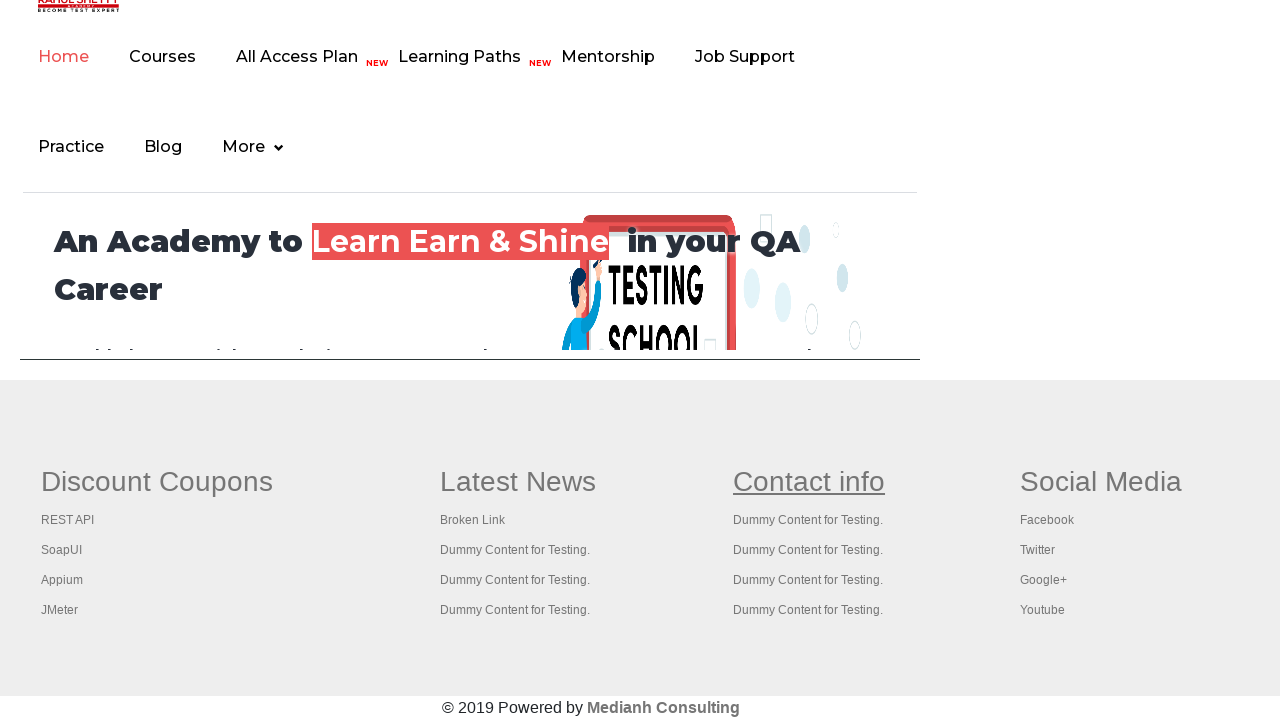

Clicked footer link 12 with Ctrl key to open in new tab at (808, 520) on #gf-BIG a >> nth=11
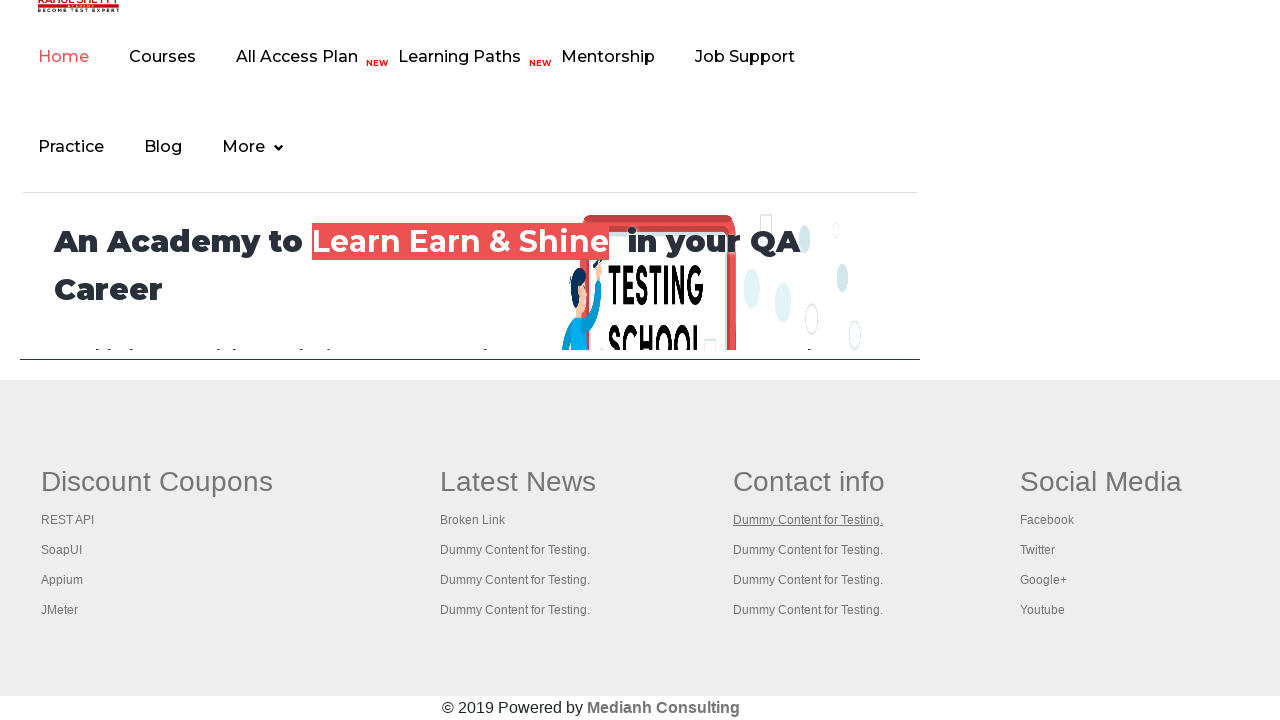

Clicked footer link 13 with Ctrl key to open in new tab at (808, 550) on #gf-BIG a >> nth=12
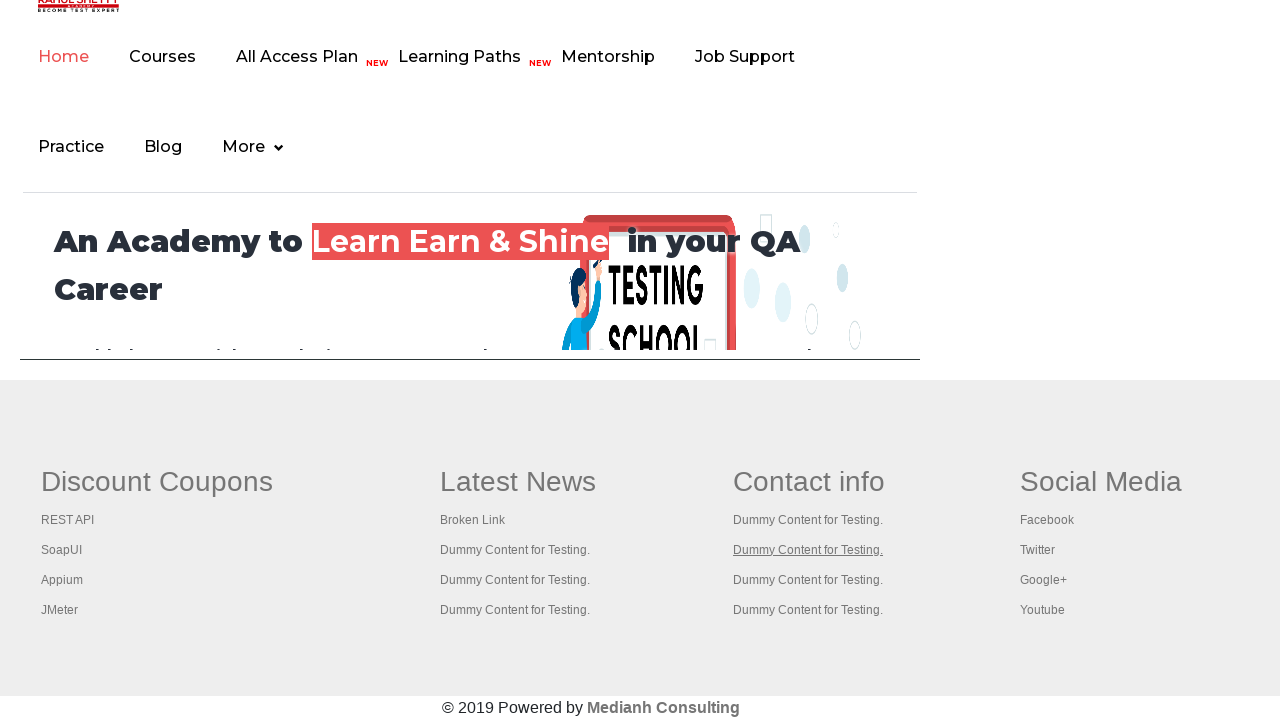

Clicked footer link 14 with Ctrl key to open in new tab at (808, 580) on #gf-BIG a >> nth=13
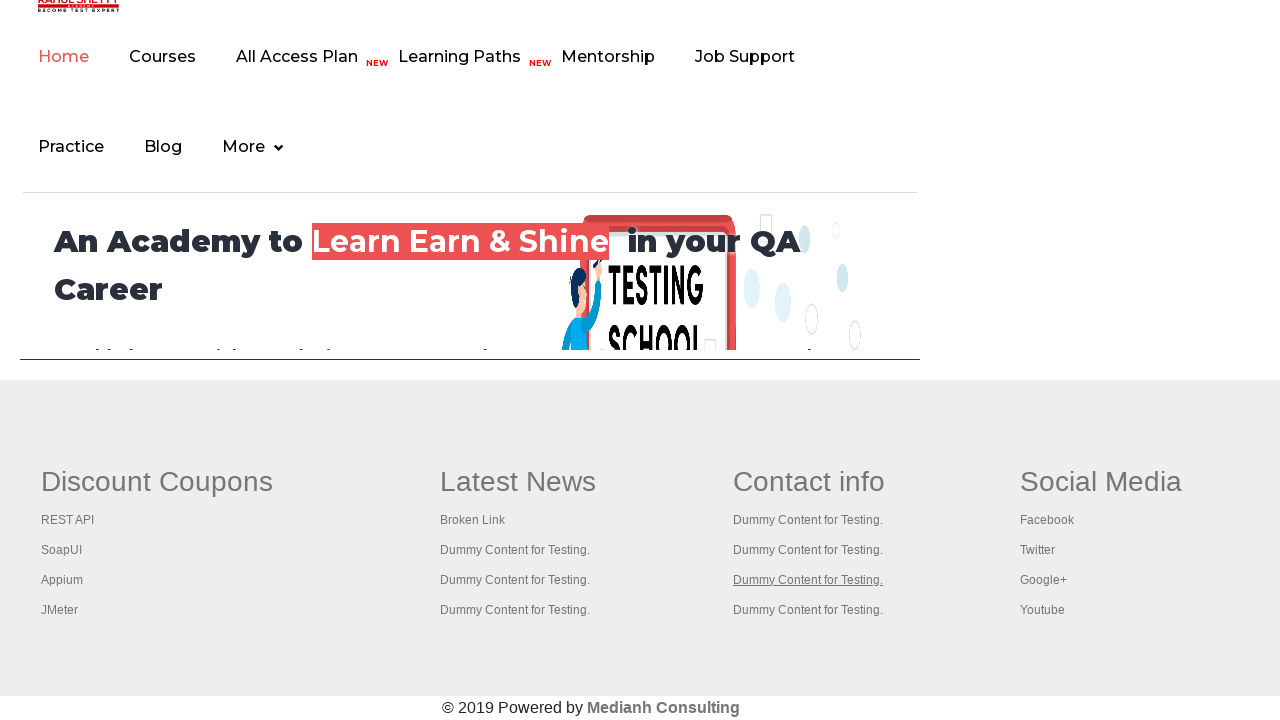

Clicked footer link 15 with Ctrl key to open in new tab at (808, 610) on #gf-BIG a >> nth=14
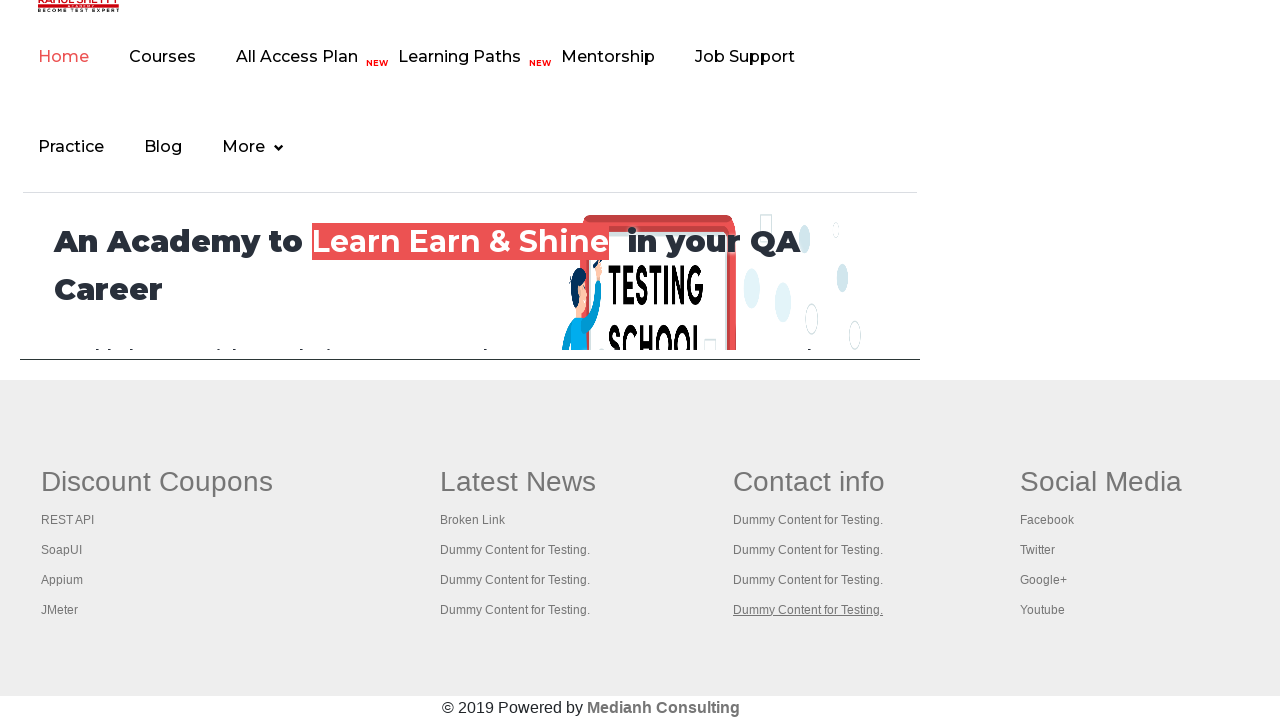

Clicked footer link 16 with Ctrl key to open in new tab at (1101, 482) on #gf-BIG a >> nth=15
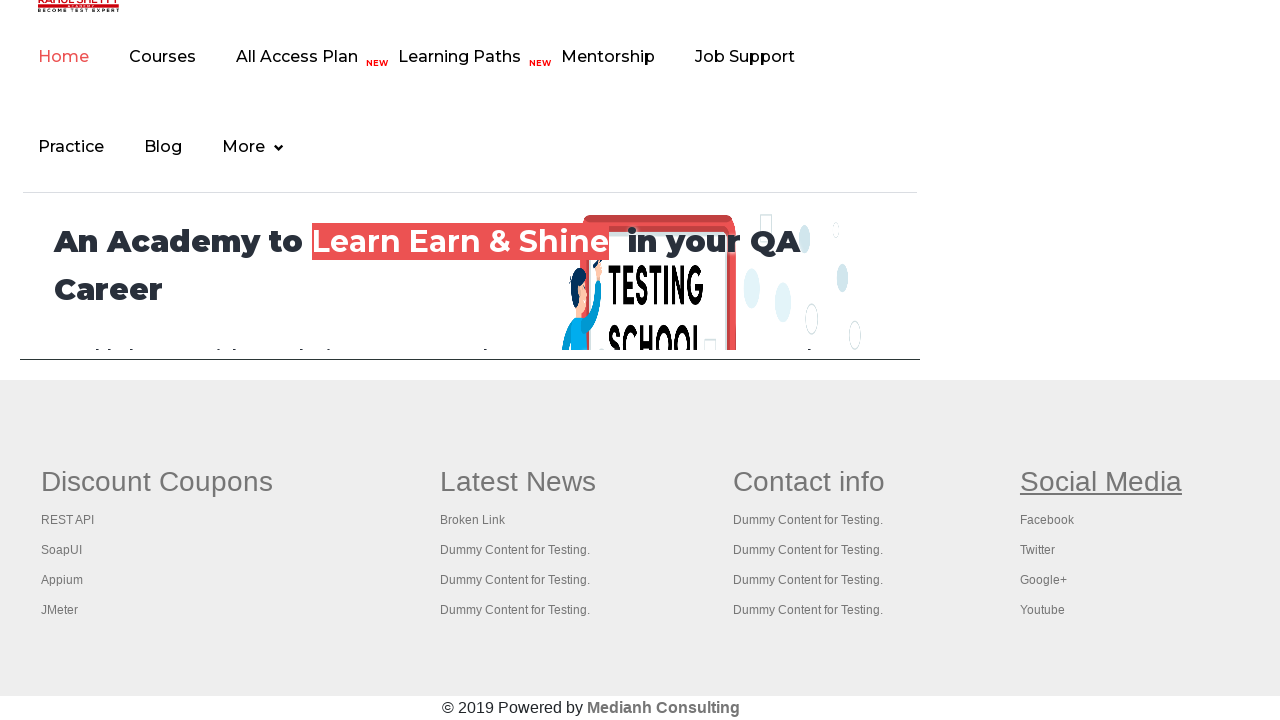

Clicked footer link 17 with Ctrl key to open in new tab at (1047, 520) on #gf-BIG a >> nth=16
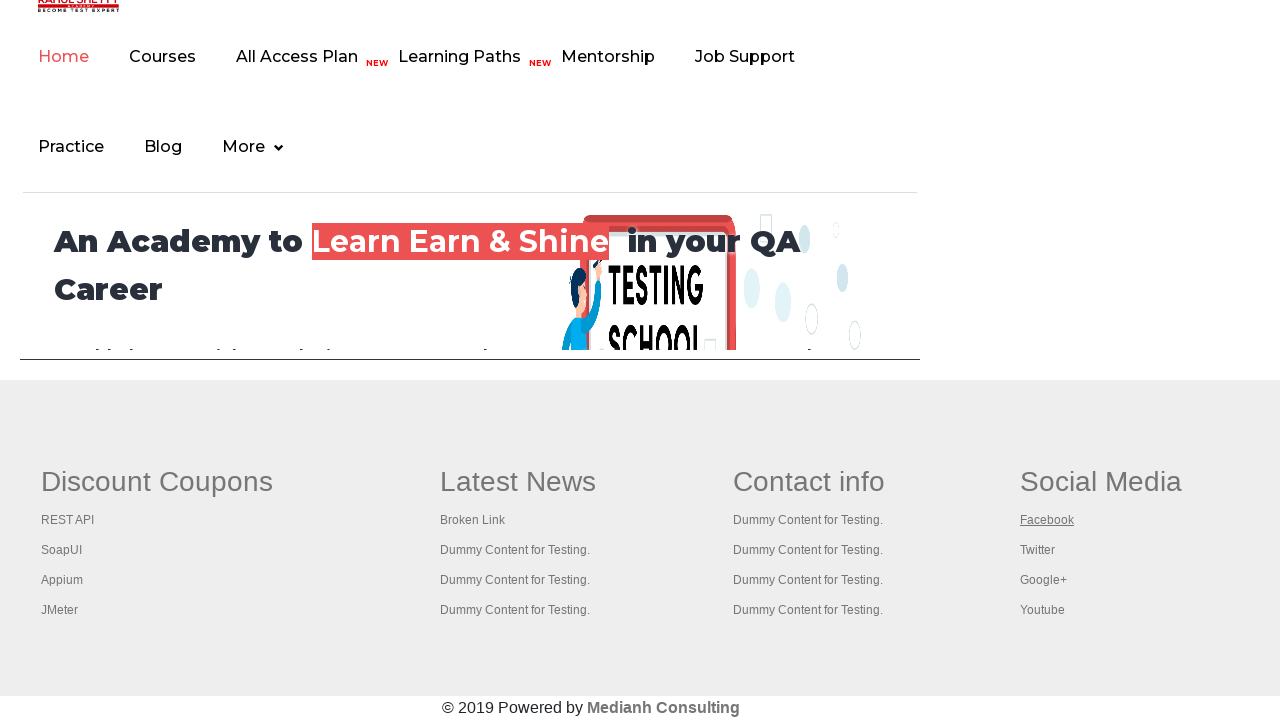

Clicked footer link 18 with Ctrl key to open in new tab at (1037, 550) on #gf-BIG a >> nth=17
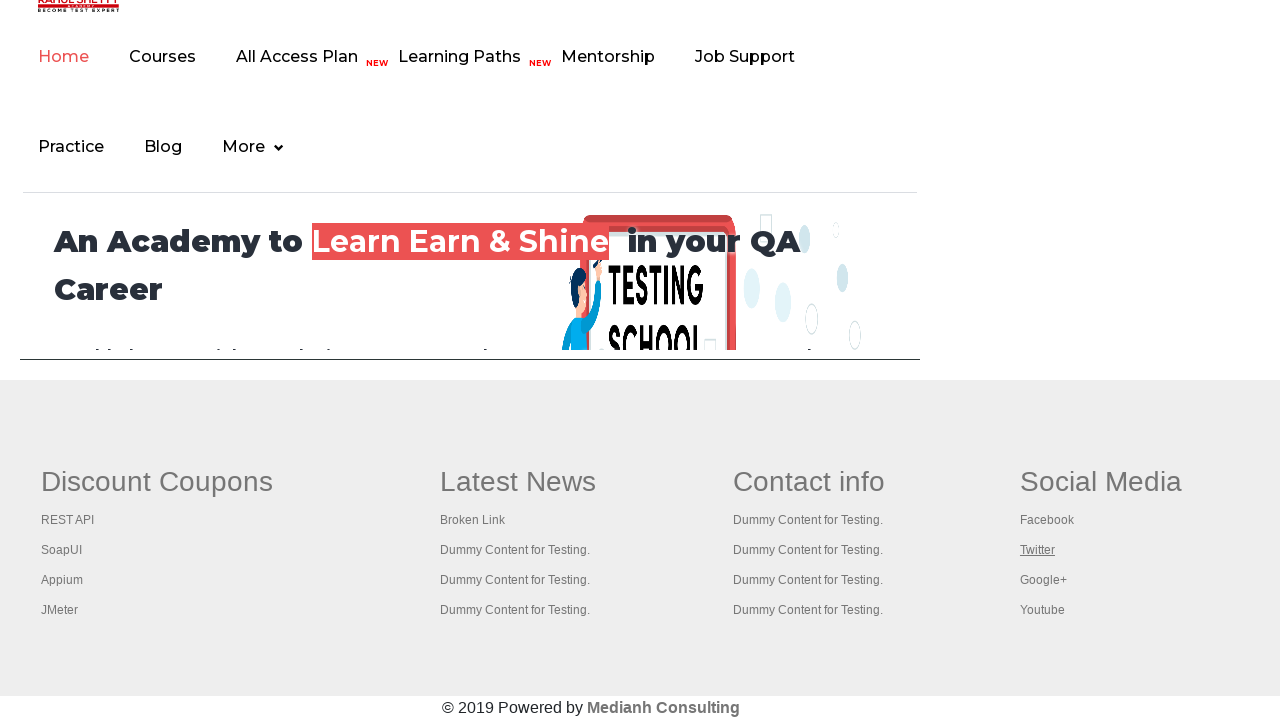

Clicked footer link 19 with Ctrl key to open in new tab at (1043, 580) on #gf-BIG a >> nth=18
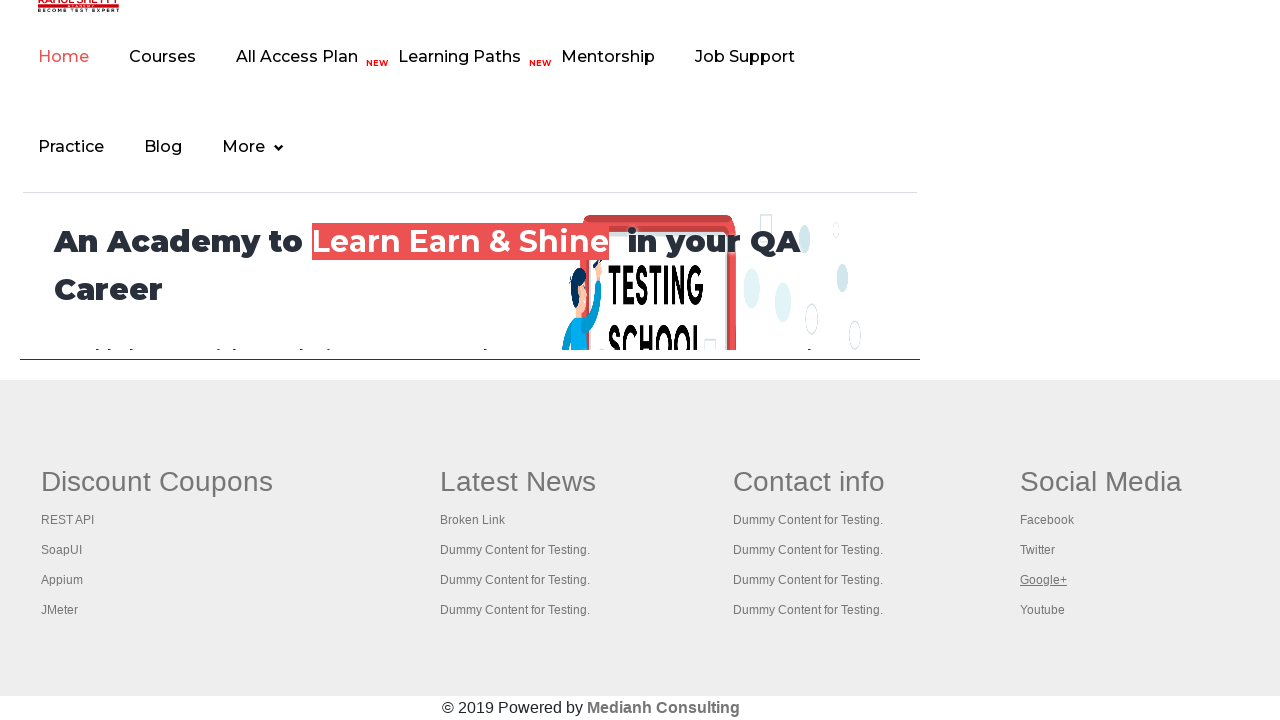

Clicked footer link 20 with Ctrl key to open in new tab at (1042, 610) on #gf-BIG a >> nth=19
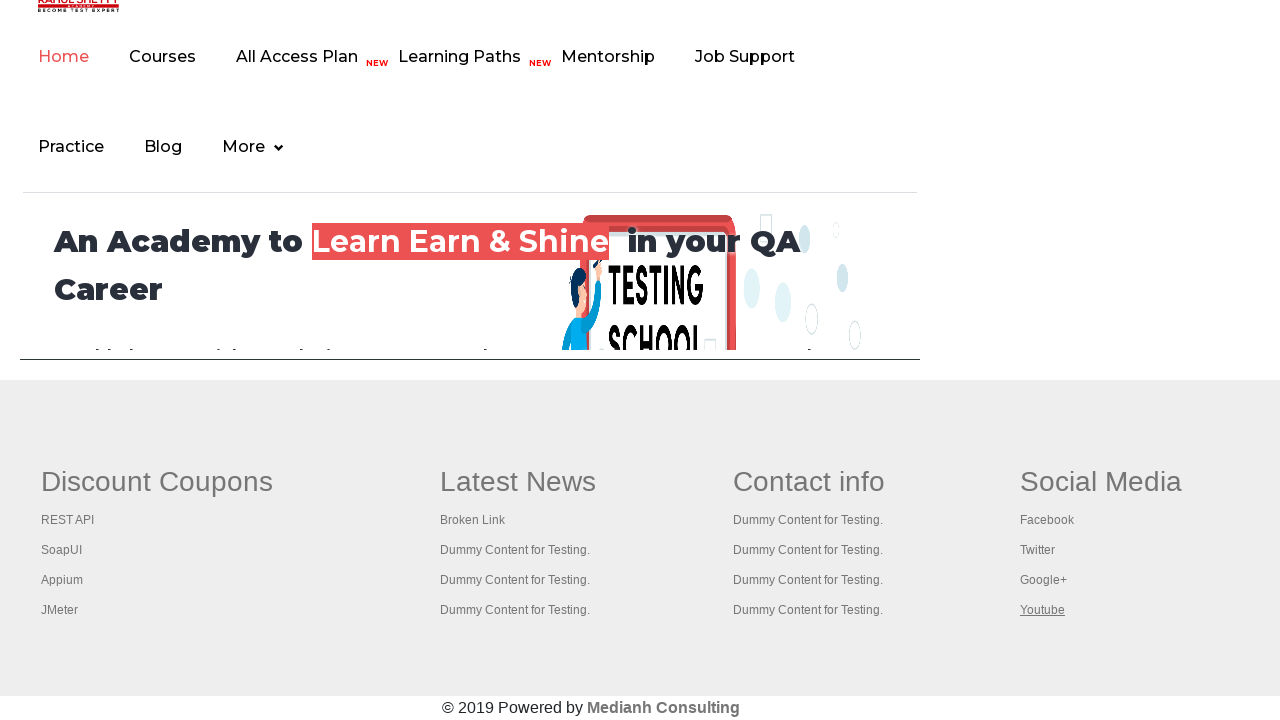

Waited 2000ms for all new tabs to open
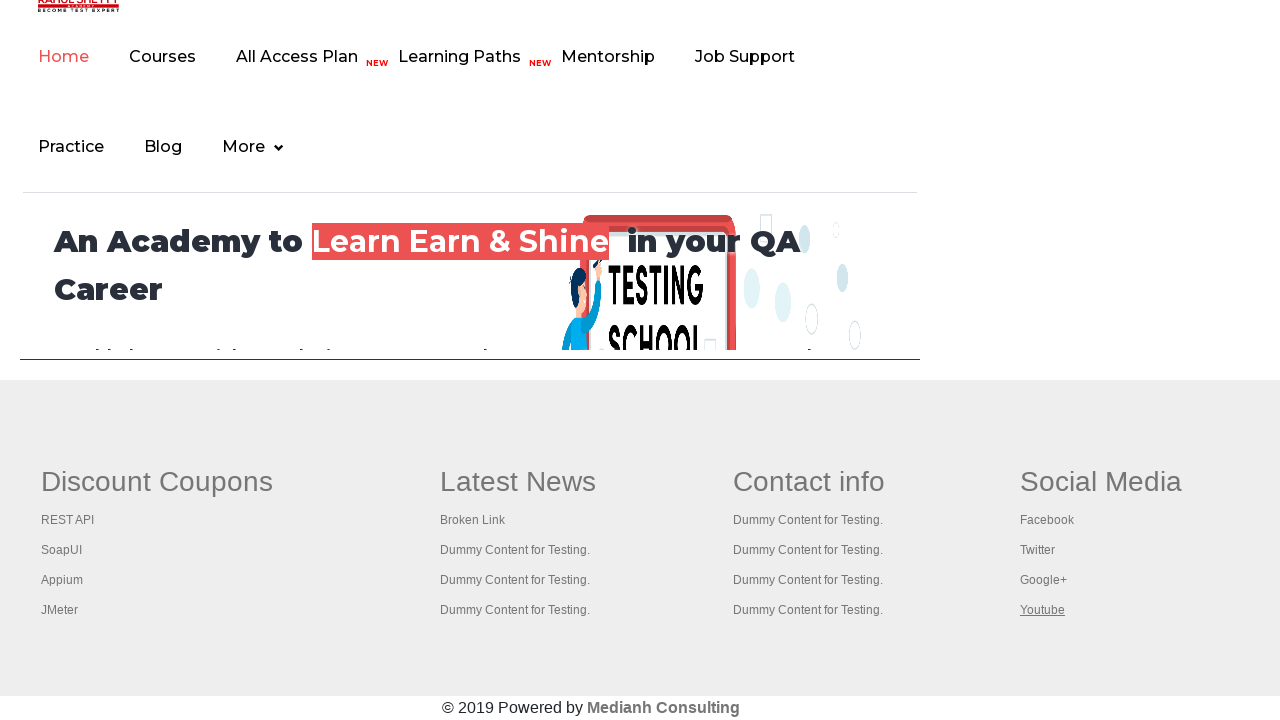

Retrieved all open pages/tabs: 21 total
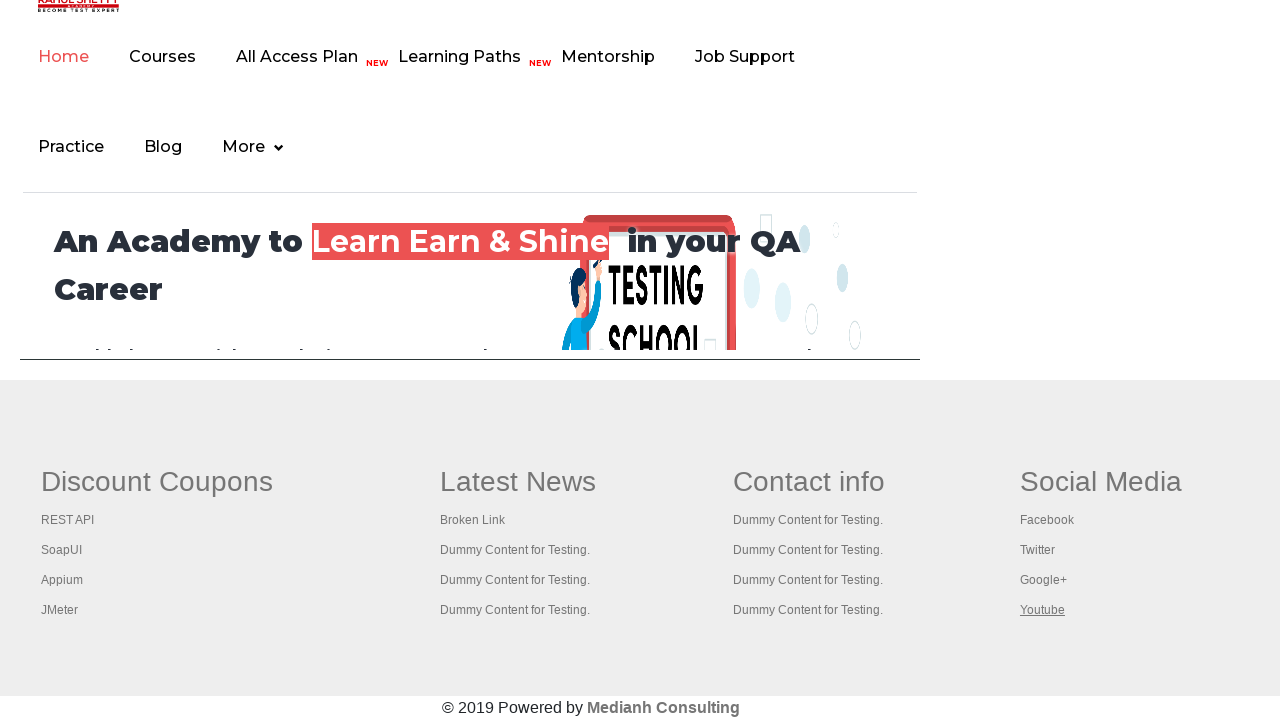

Waited for tab 1 to load (domcontentloaded)
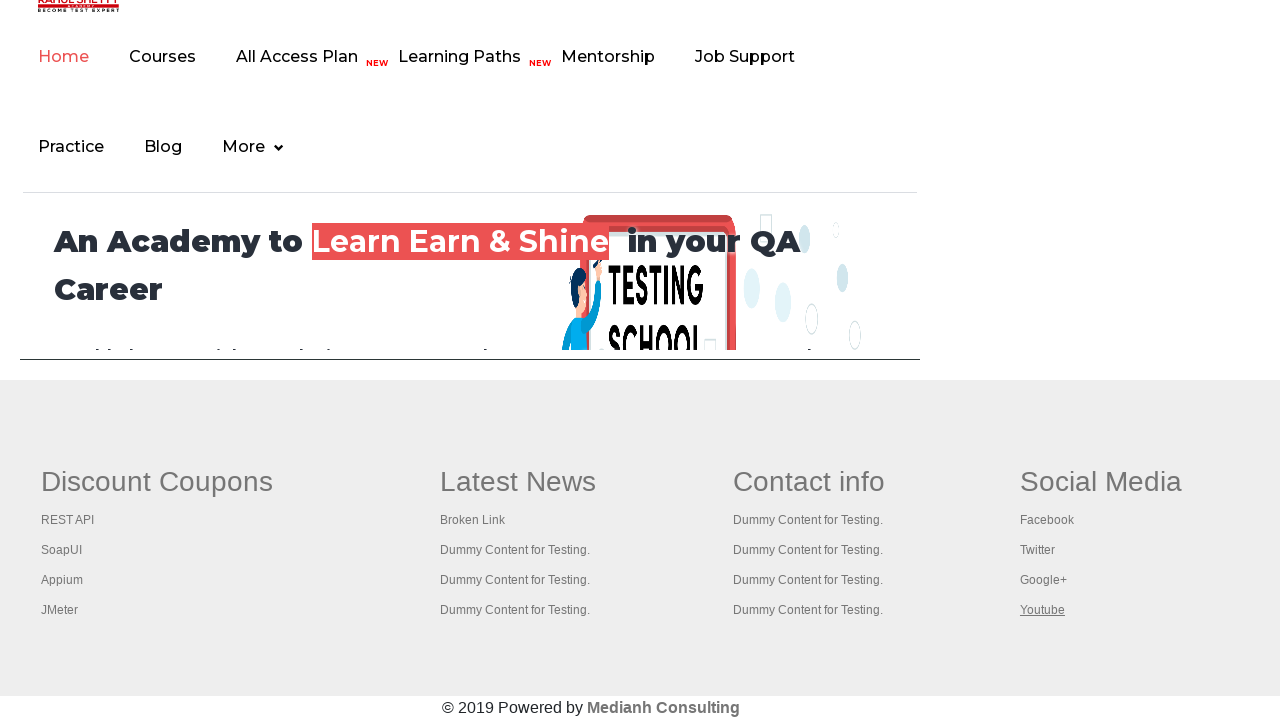

Retrieved page title for link 1: [Practice Page]
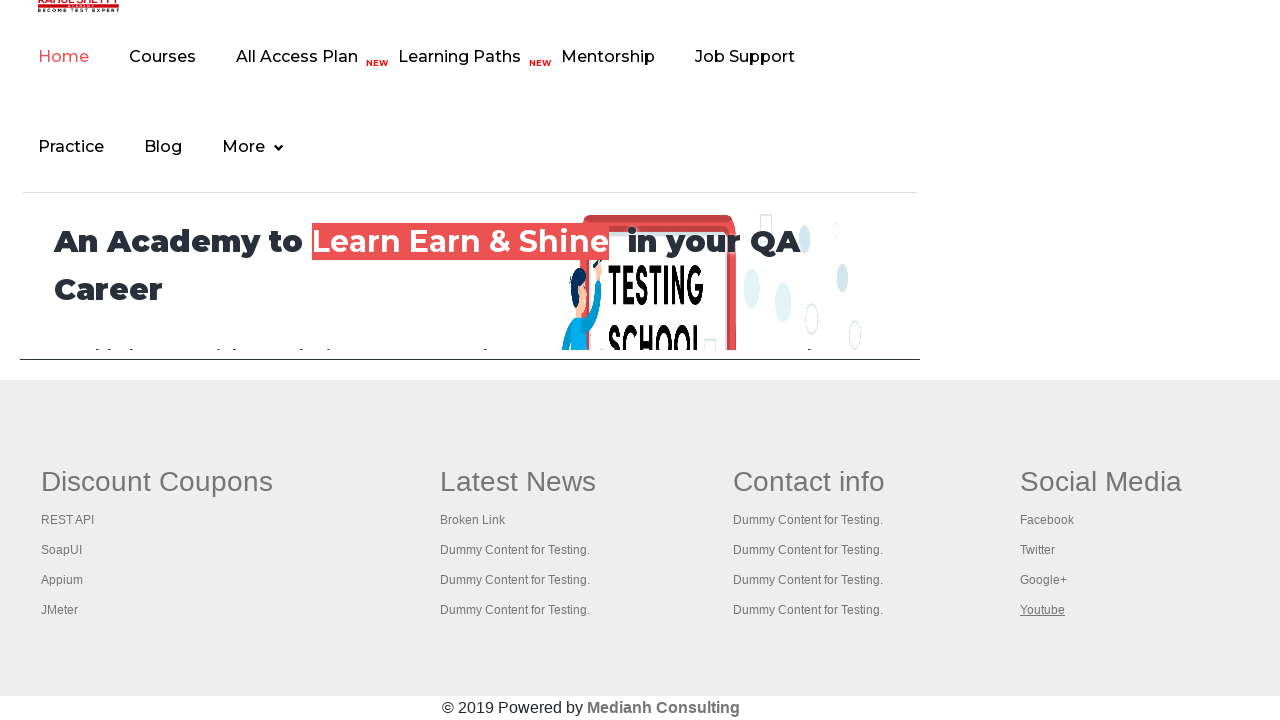

Waited for tab 2 to load (domcontentloaded)
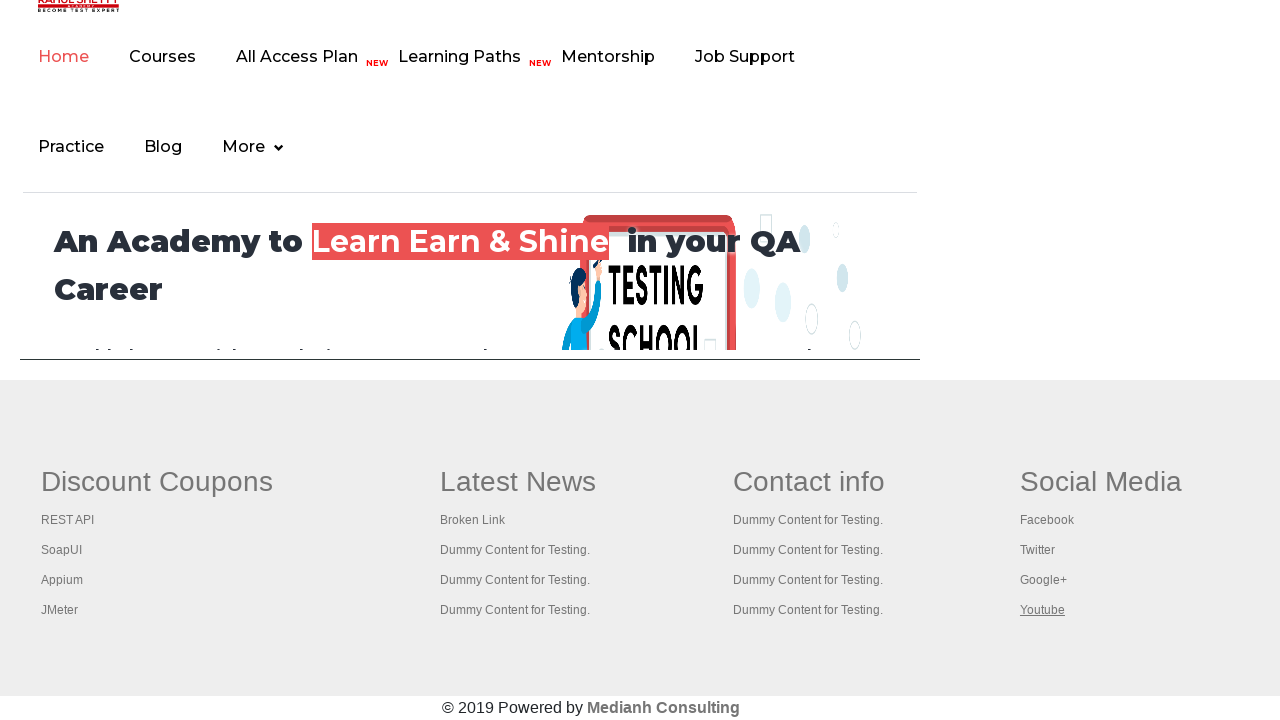

Retrieved page title for link 2: [REST API Tutorial]
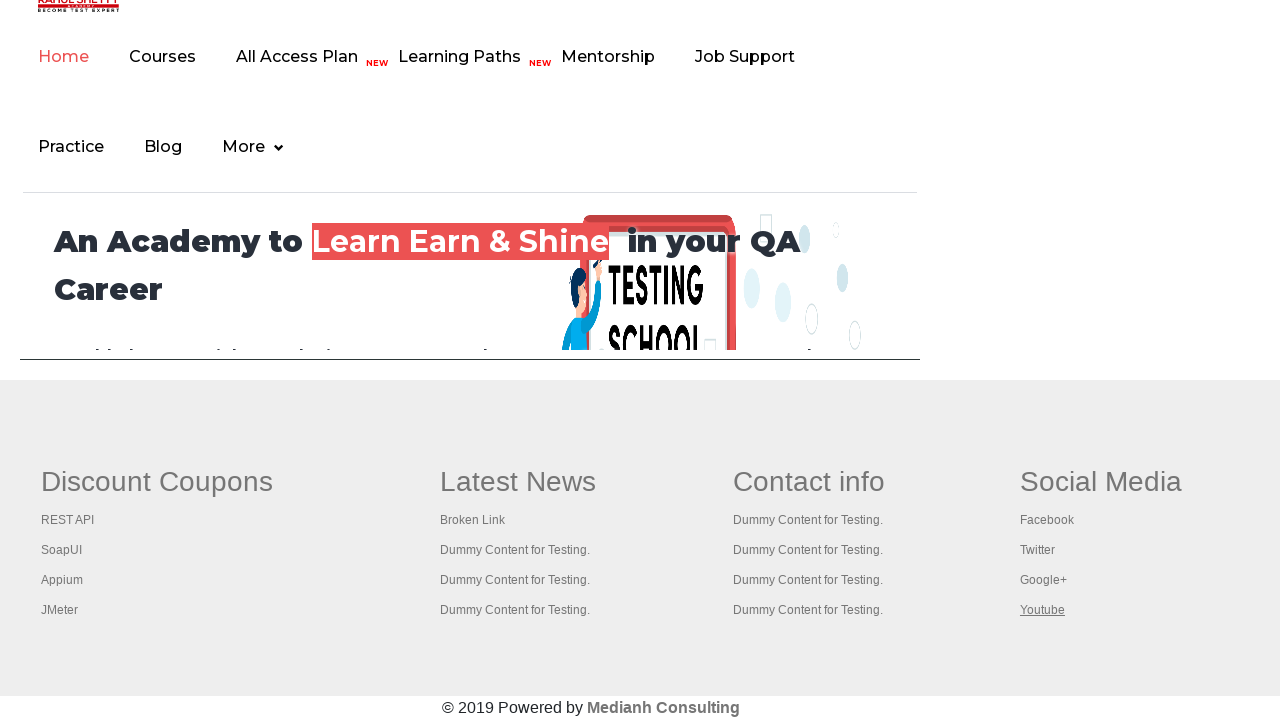

Waited for tab 3 to load (domcontentloaded)
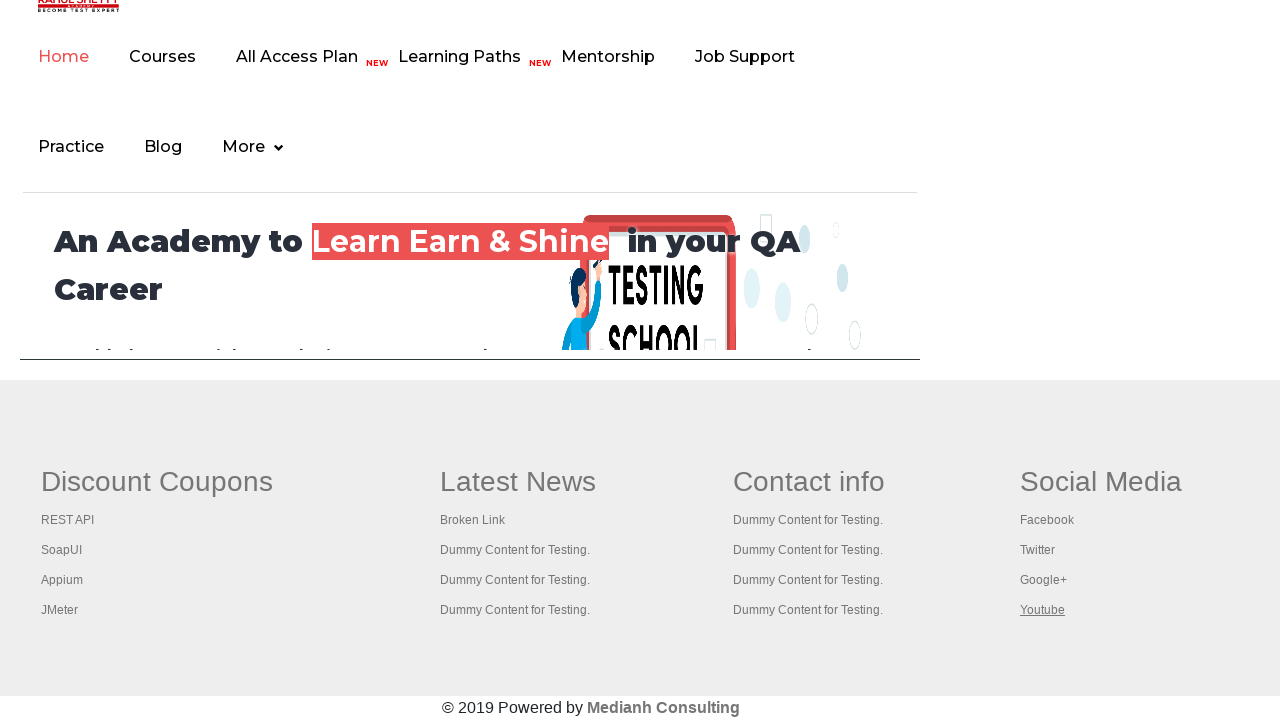

Retrieved page title for link 3: [The World’s Most Popular API Testing Tool | SoapUI]
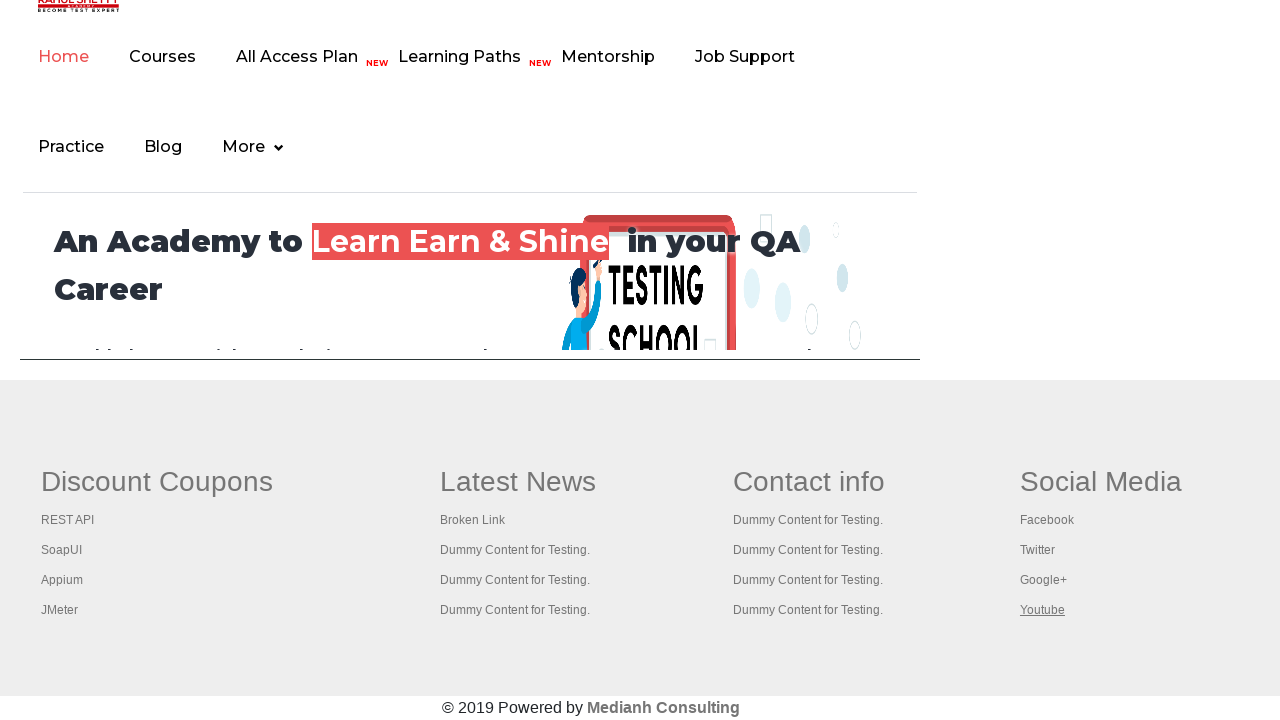

Waited for tab 4 to load (domcontentloaded)
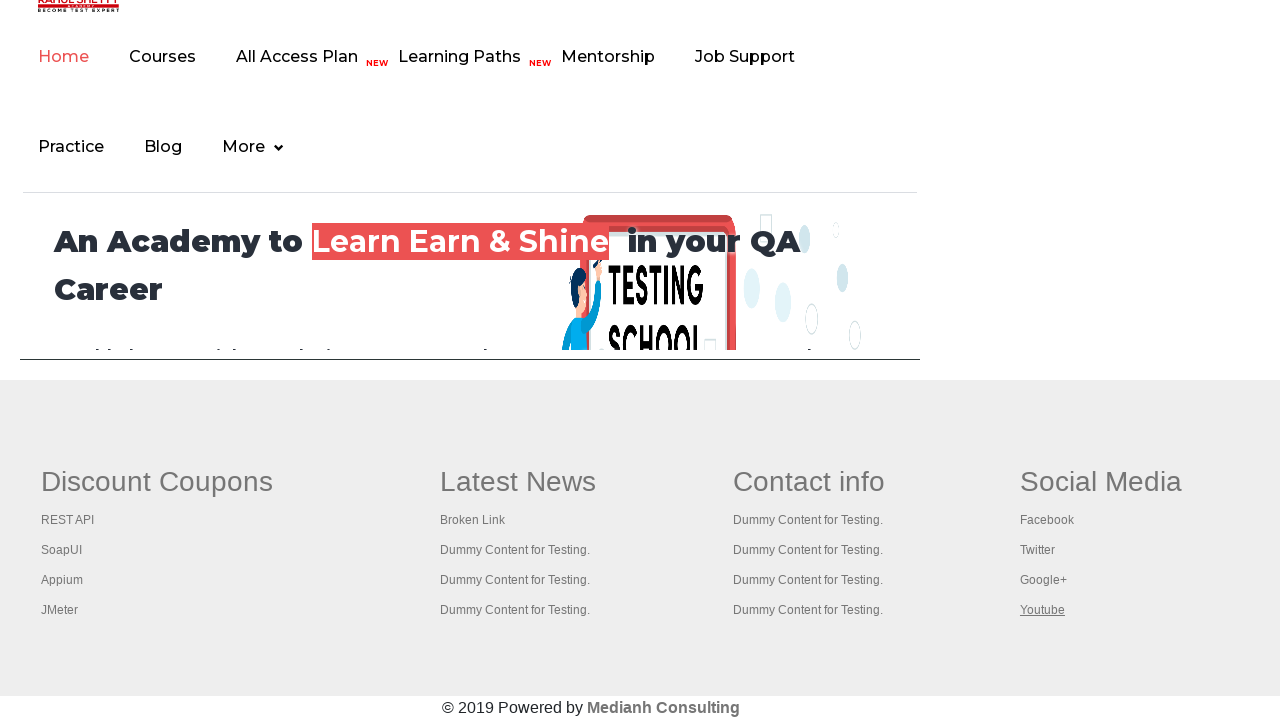

Retrieved page title for link 4: [Appium tutorial for Mobile Apps testing | RahulShetty Academy | Rahul]
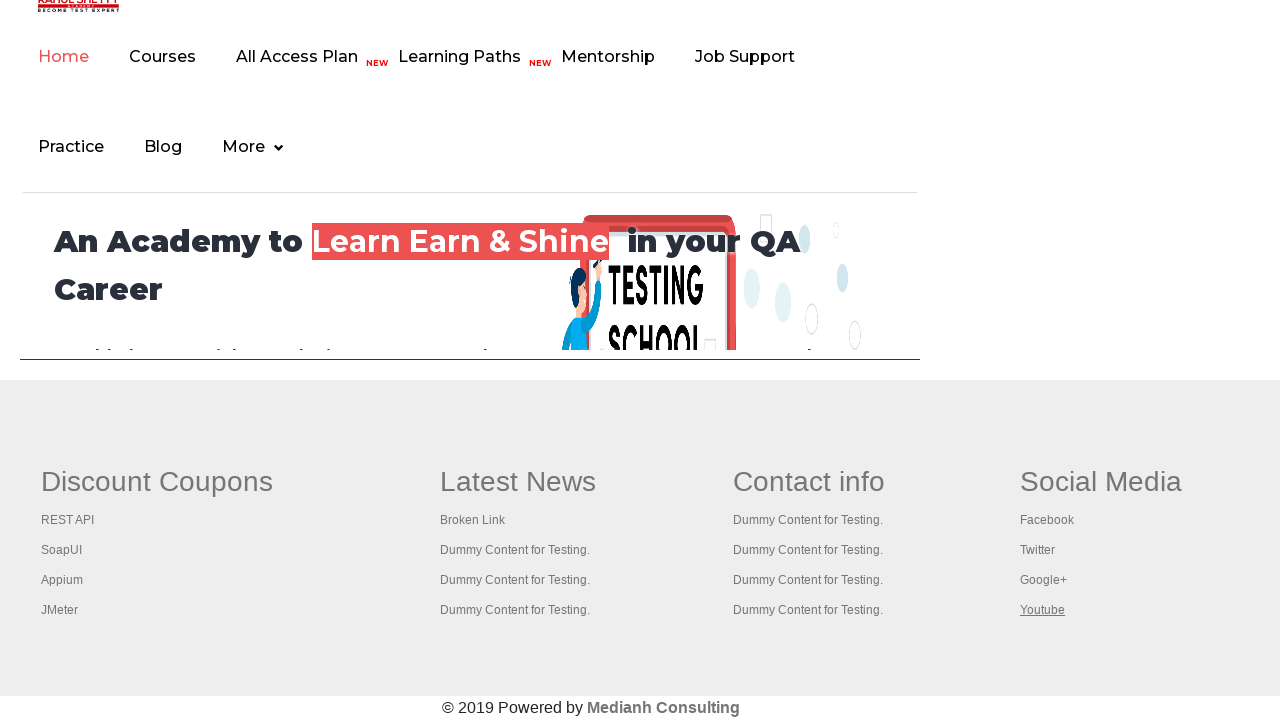

Waited for tab 5 to load (domcontentloaded)
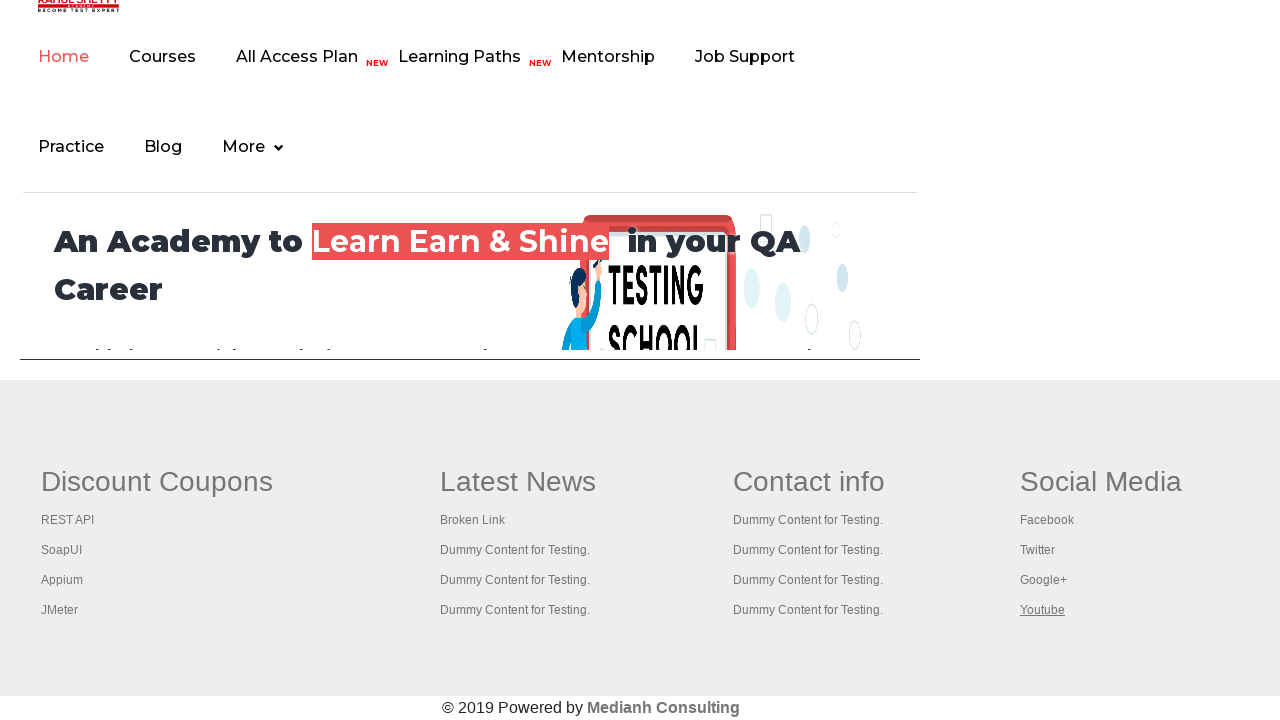

Retrieved page title for link 5: [Apache JMeter - Apache JMeter™]
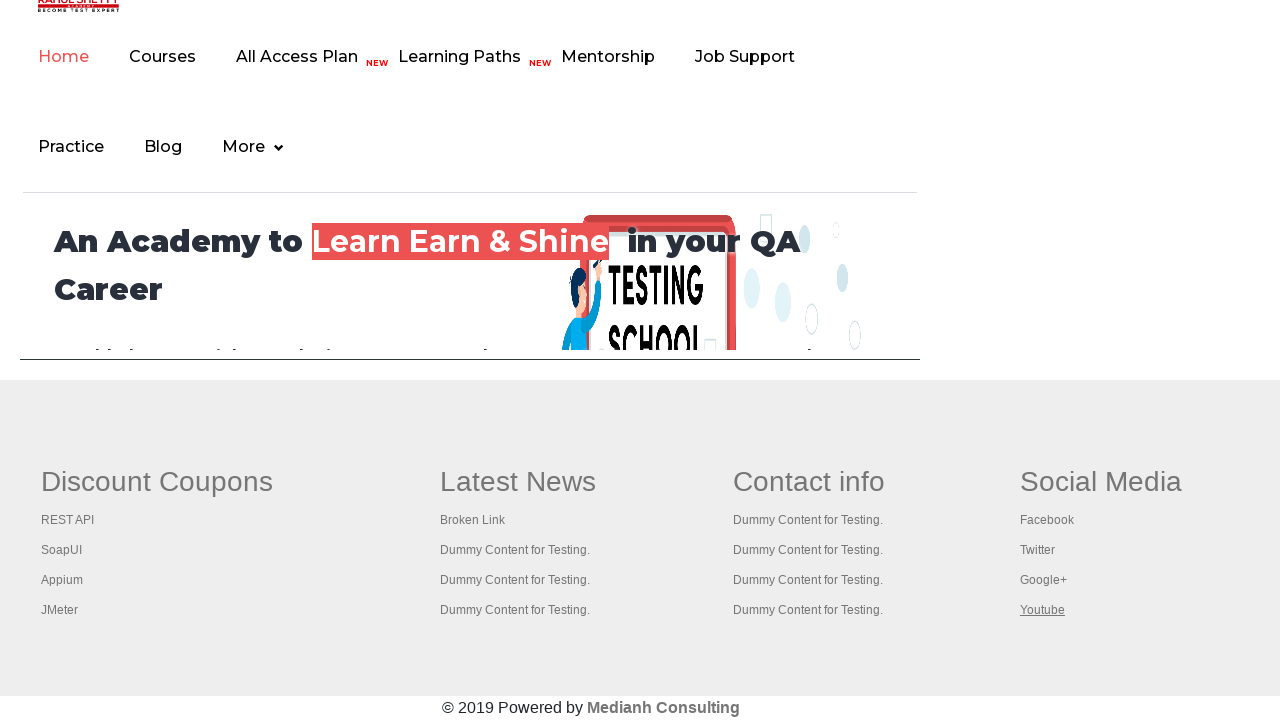

Waited for tab 6 to load (domcontentloaded)
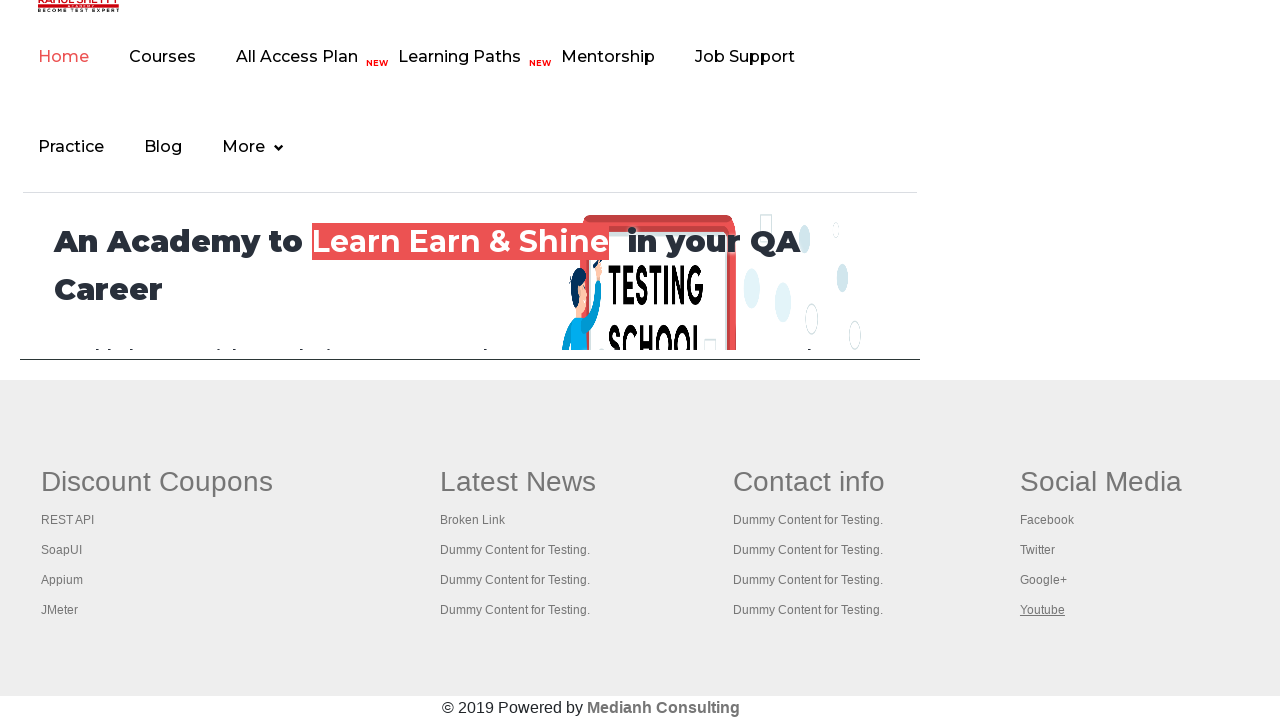

Retrieved page title for link 6: [Practice Page]
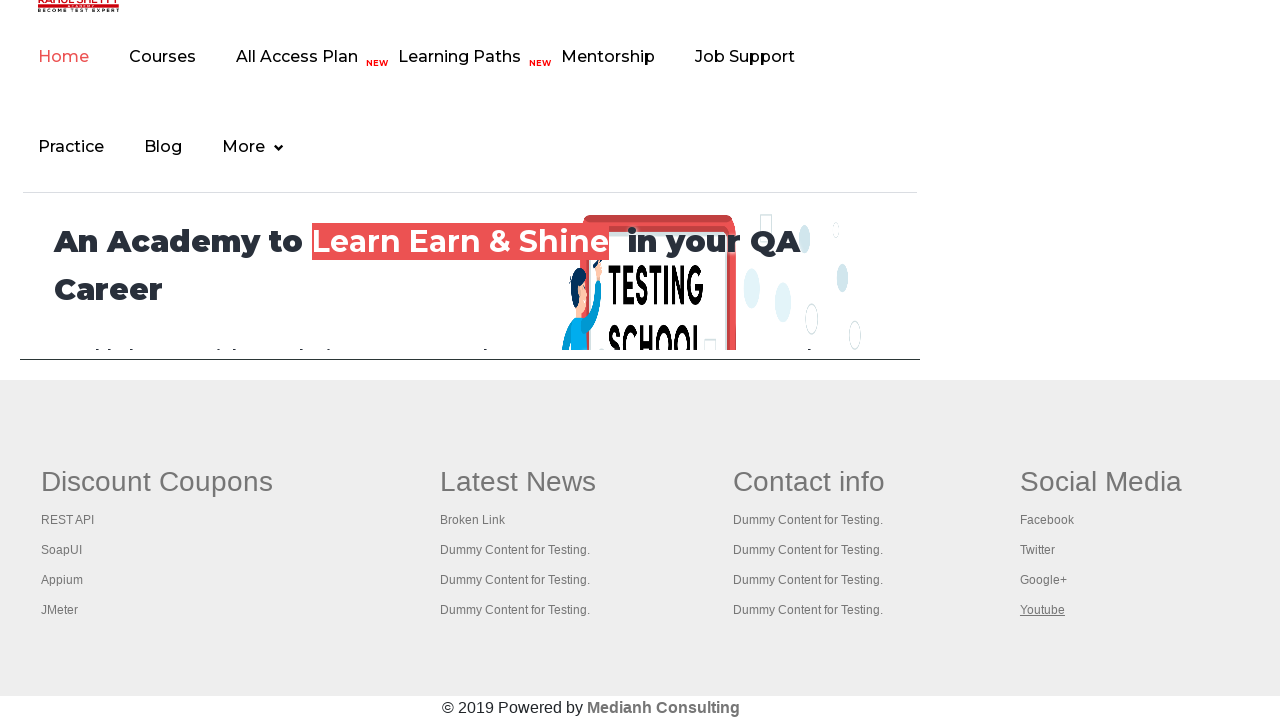

Waited for tab 7 to load (domcontentloaded)
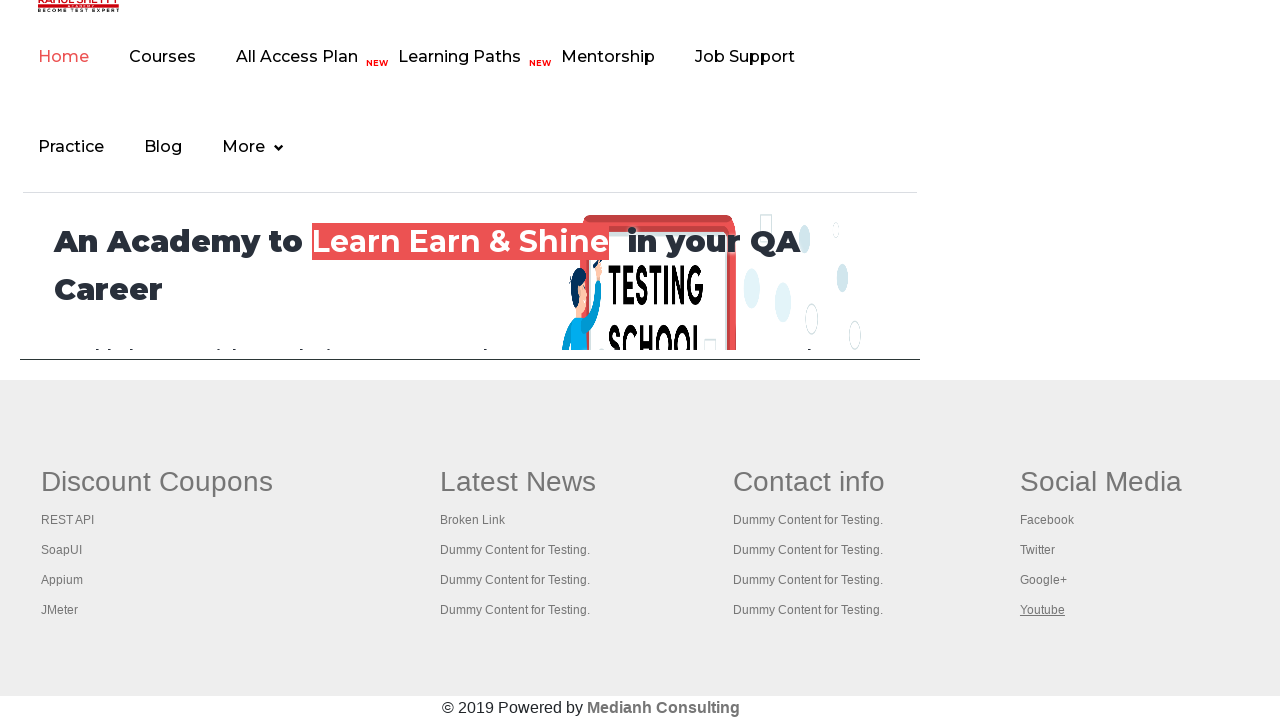

Retrieved page title for link 7: []
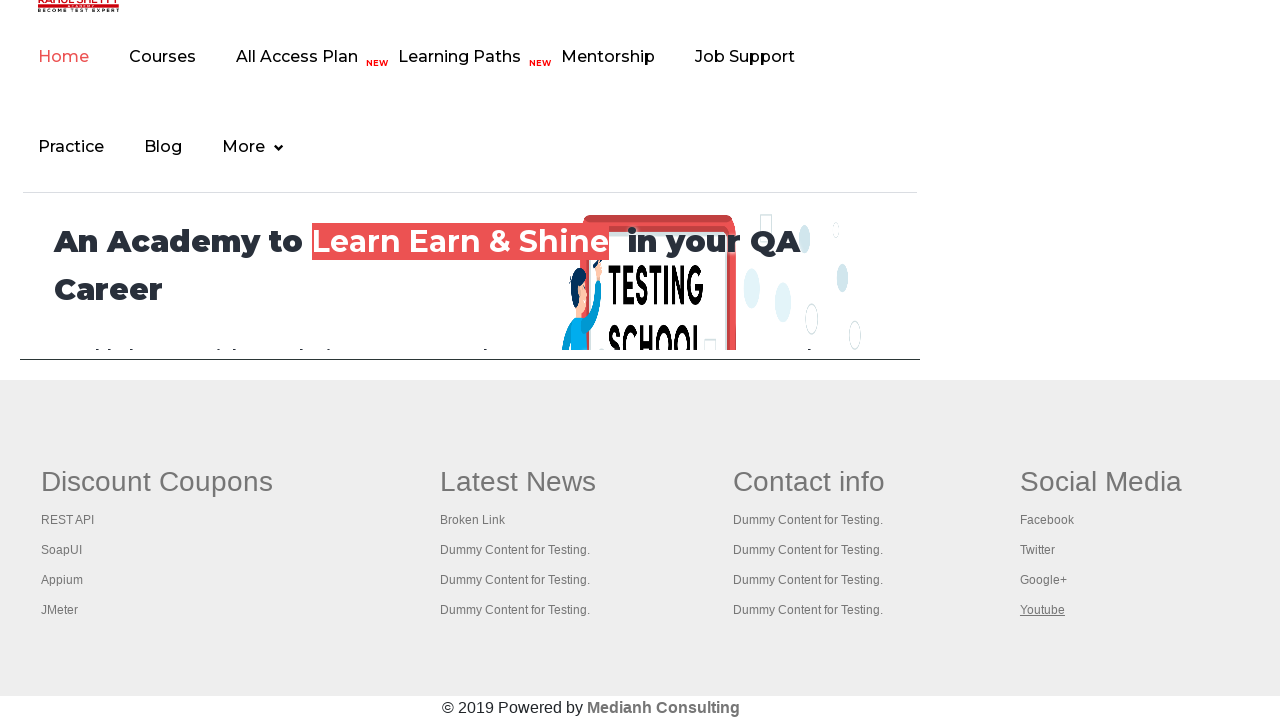

Waited for tab 8 to load (domcontentloaded)
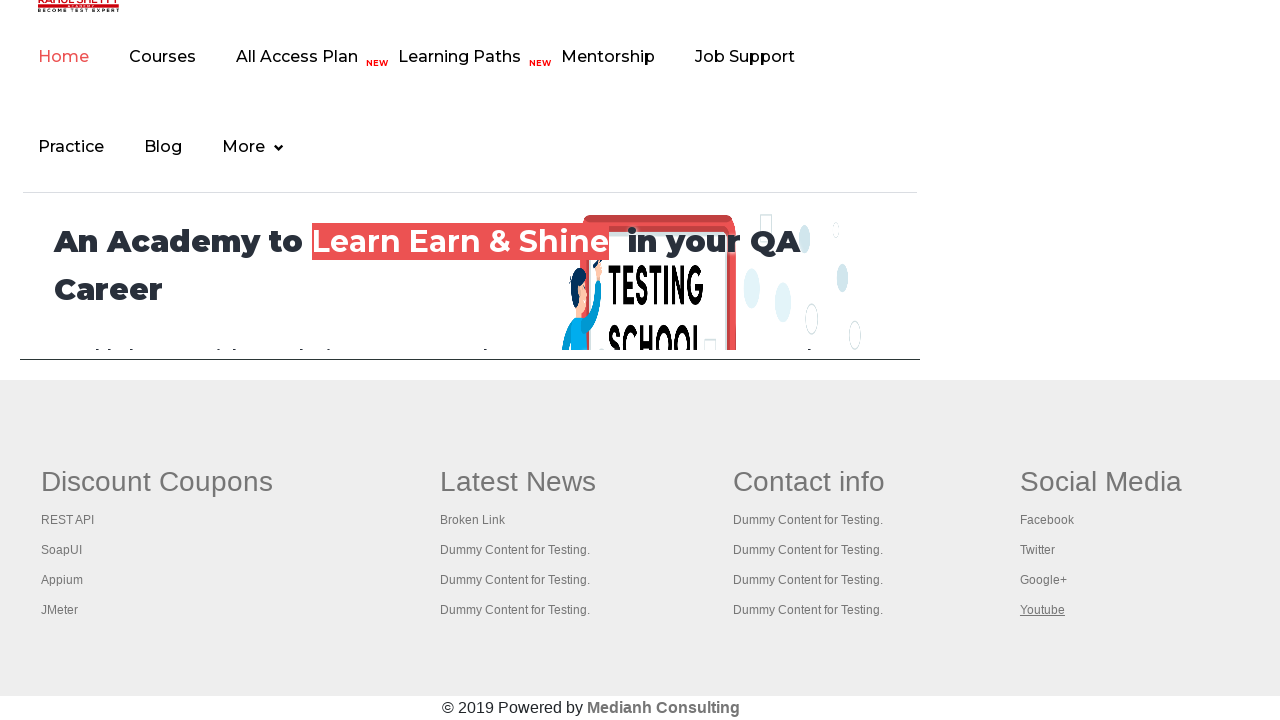

Retrieved page title for link 8: [Practice Page]
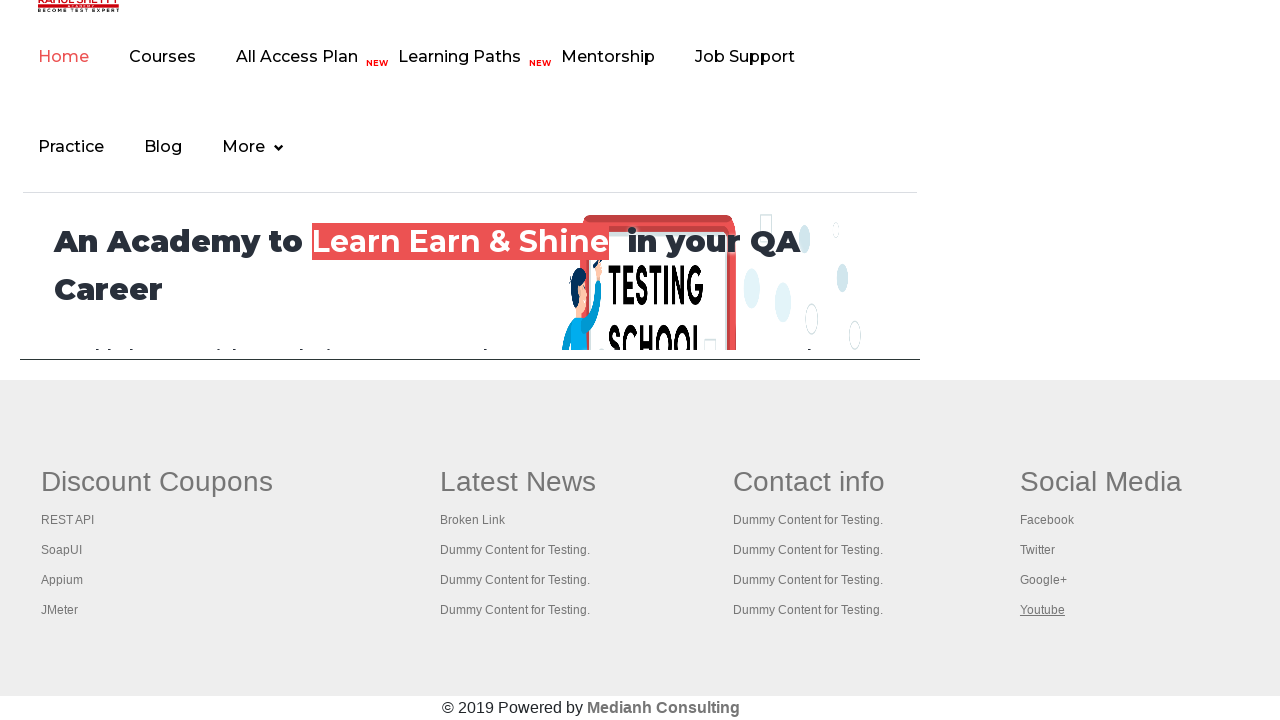

Waited for tab 9 to load (domcontentloaded)
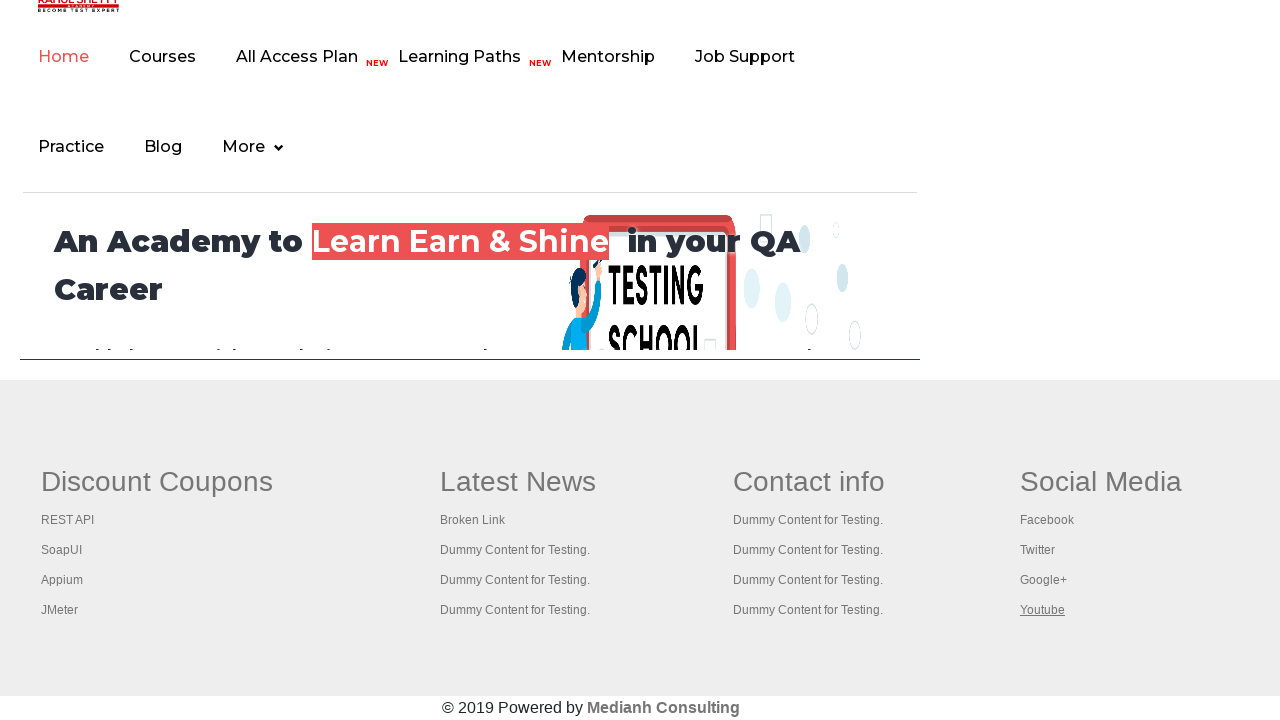

Retrieved page title for link 9: [Practice Page]
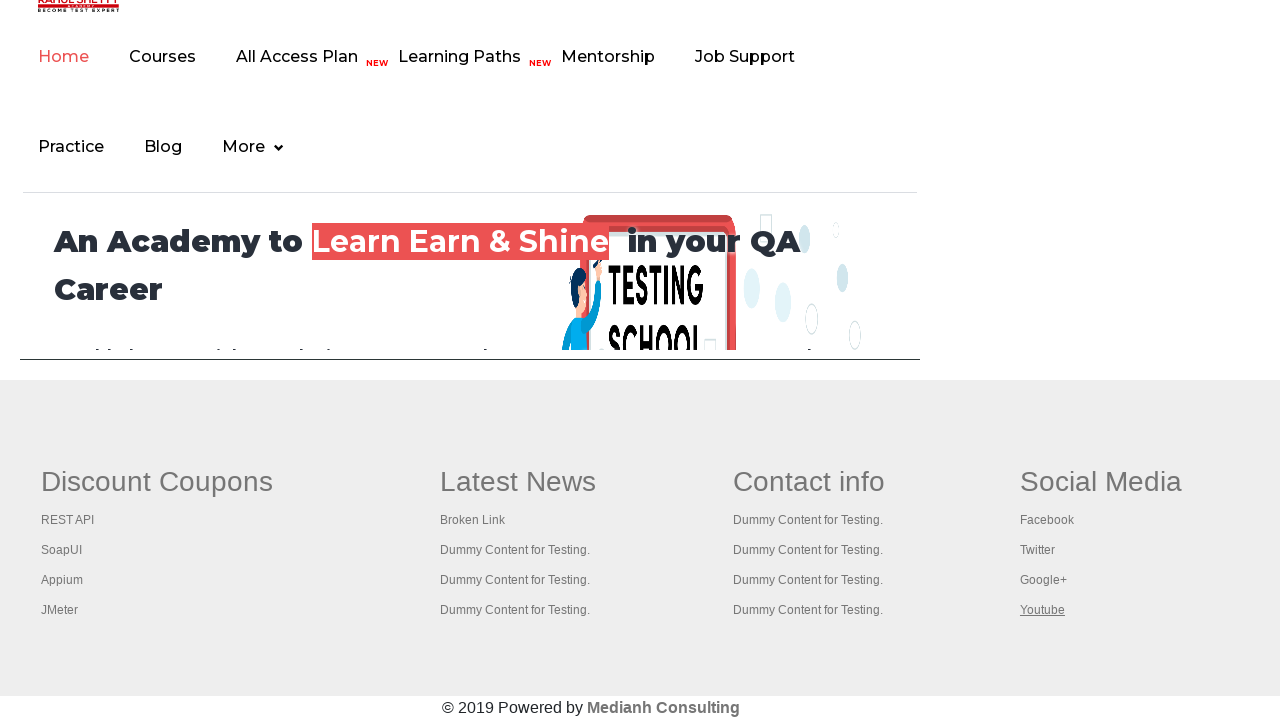

Waited for tab 10 to load (domcontentloaded)
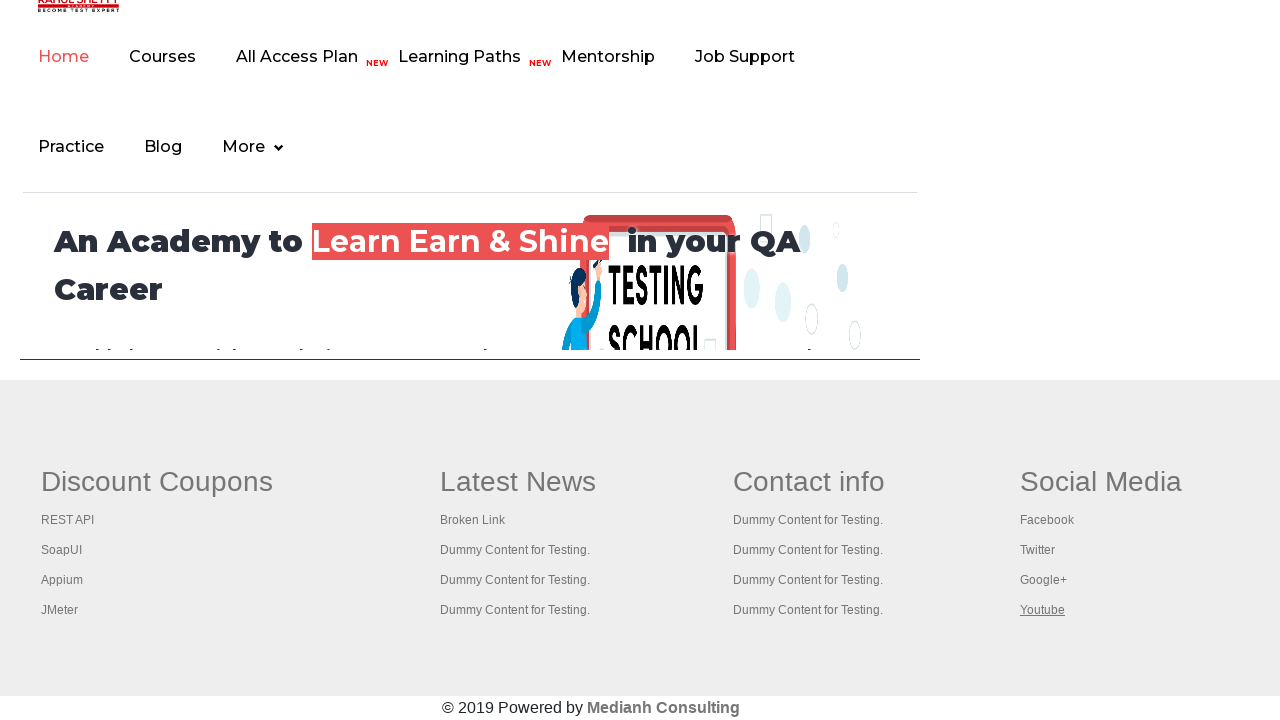

Retrieved page title for link 10: [Practice Page]
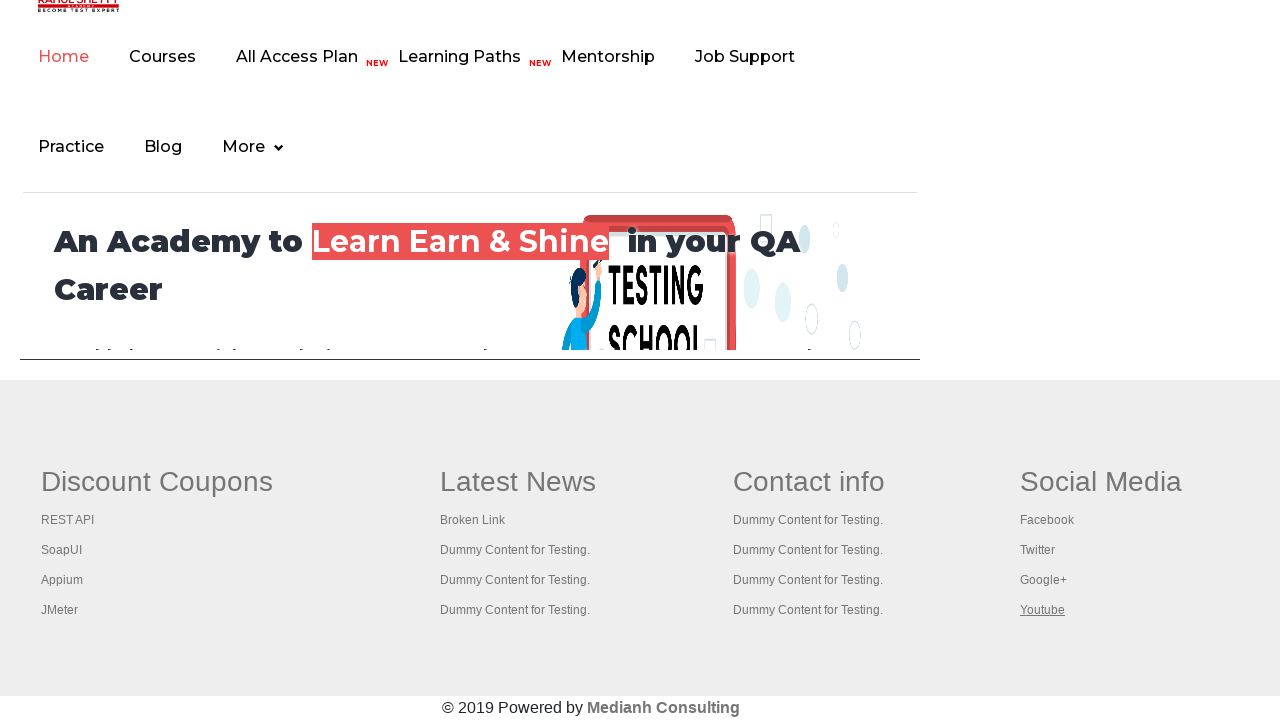

Waited for tab 11 to load (domcontentloaded)
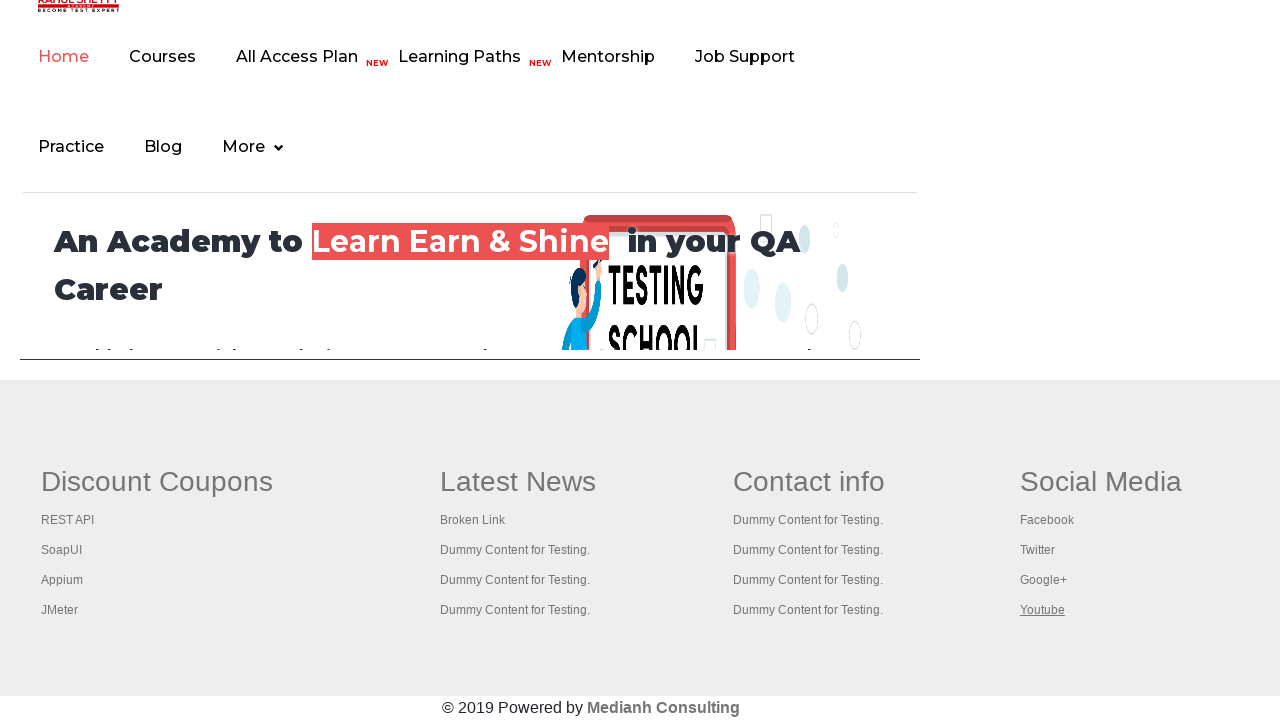

Retrieved page title for link 11: [Practice Page]
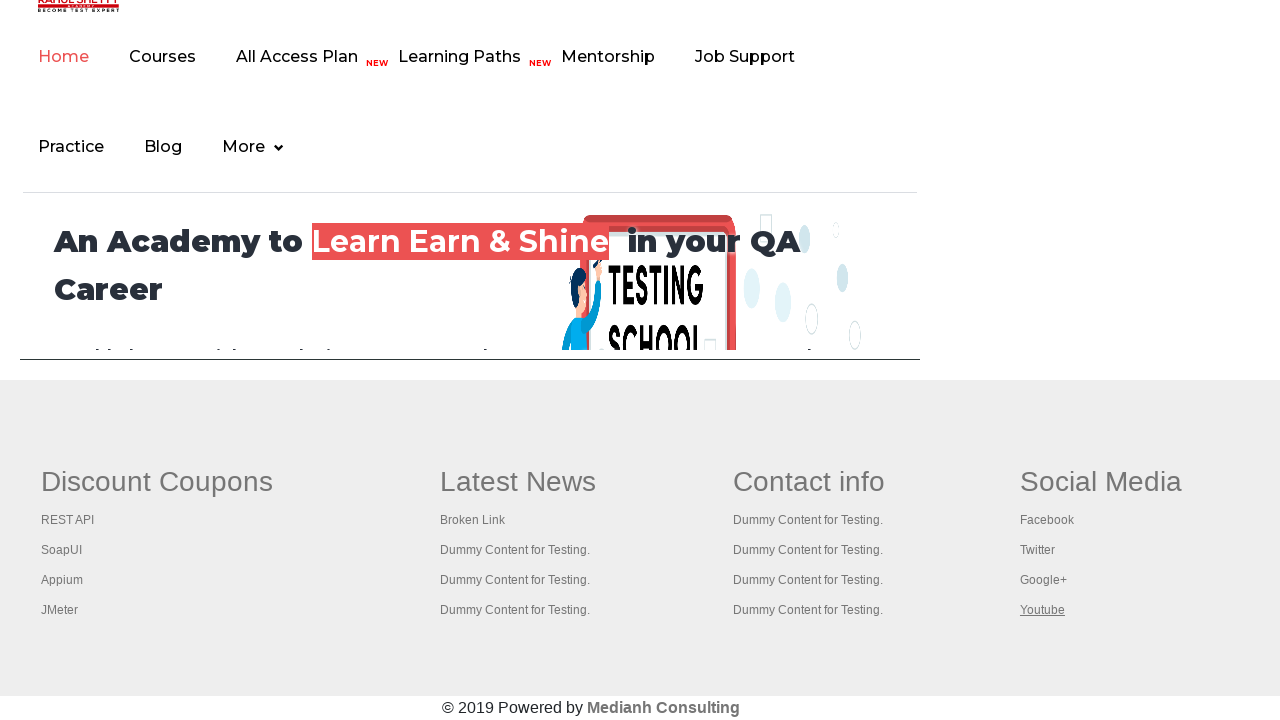

Waited for tab 12 to load (domcontentloaded)
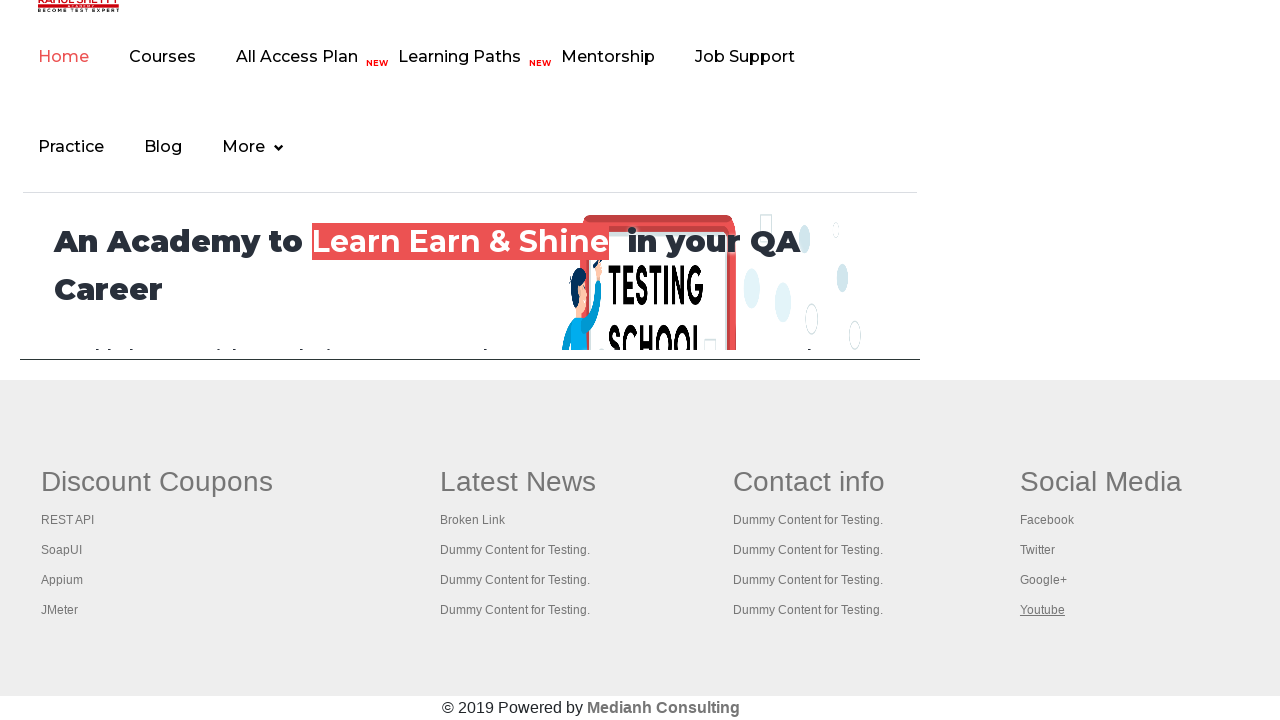

Retrieved page title for link 12: [Practice Page]
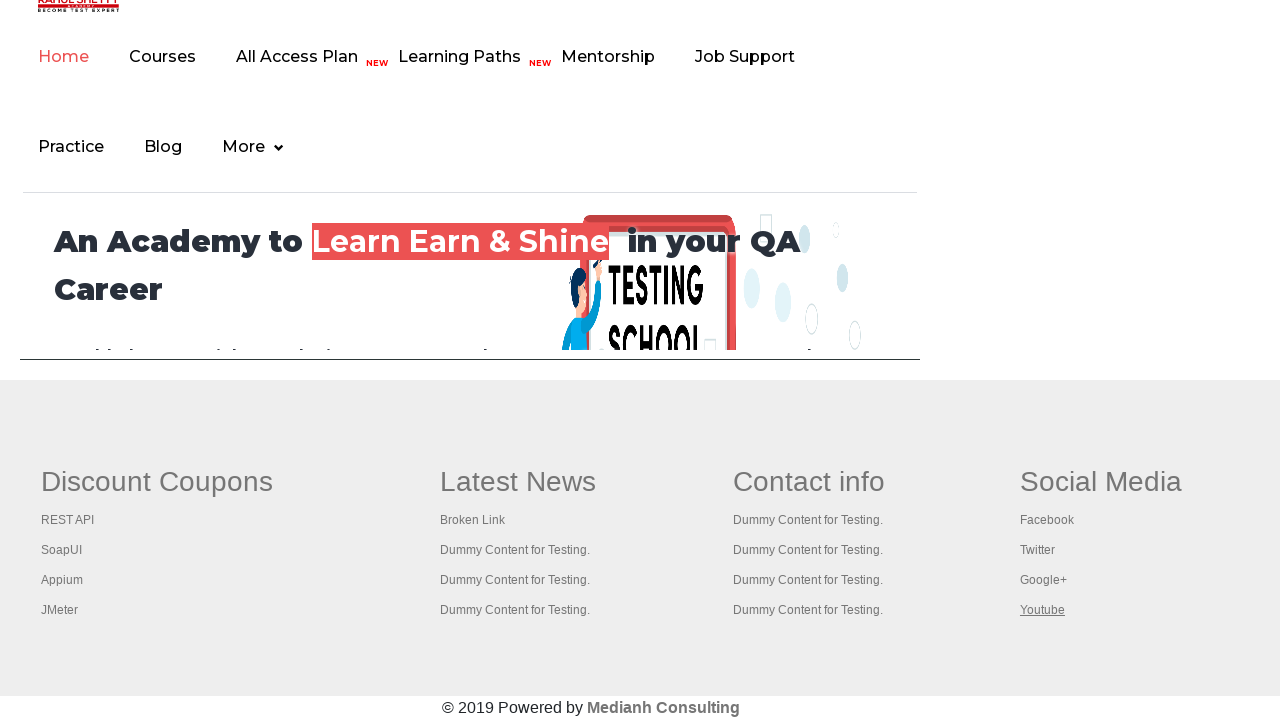

Waited for tab 13 to load (domcontentloaded)
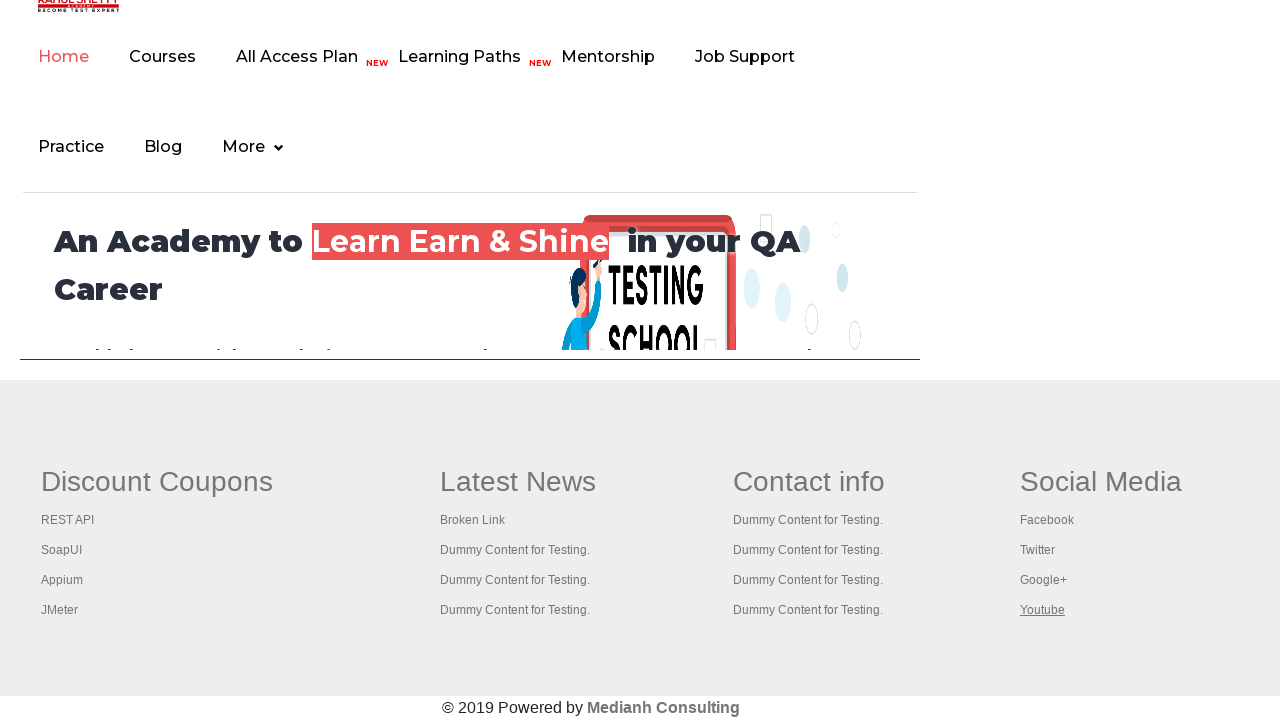

Retrieved page title for link 13: [Practice Page]
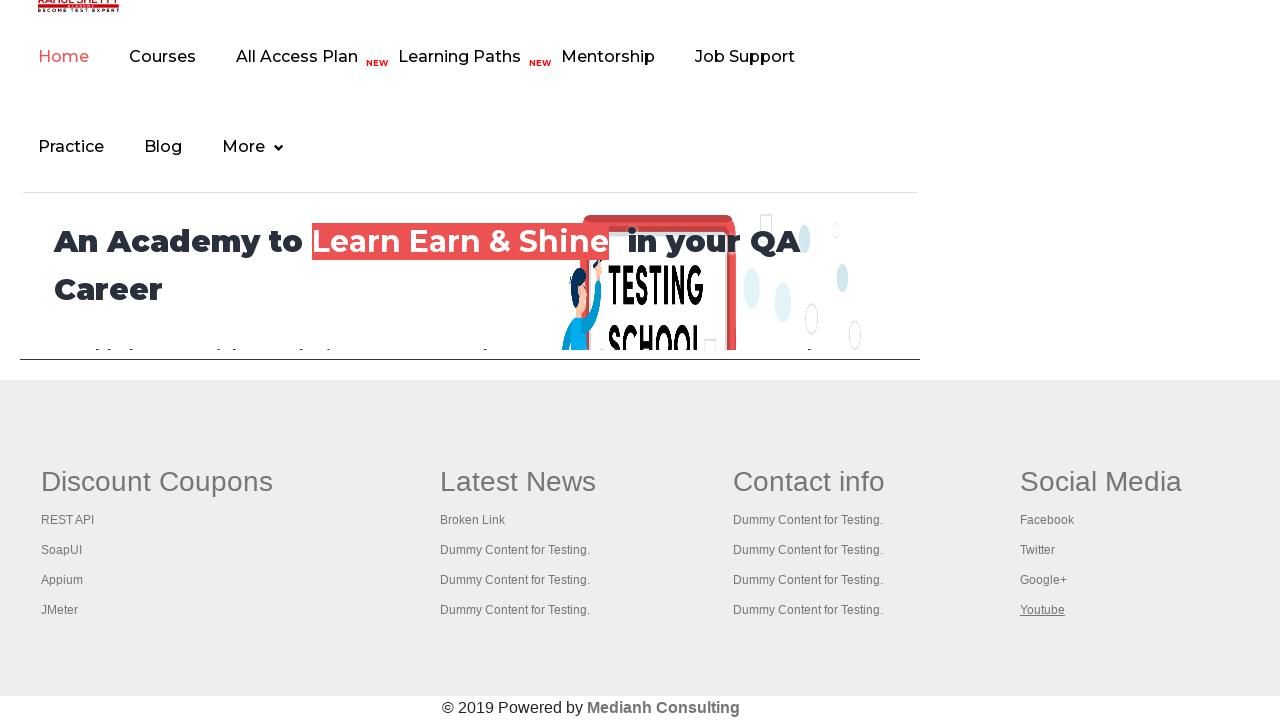

Waited for tab 14 to load (domcontentloaded)
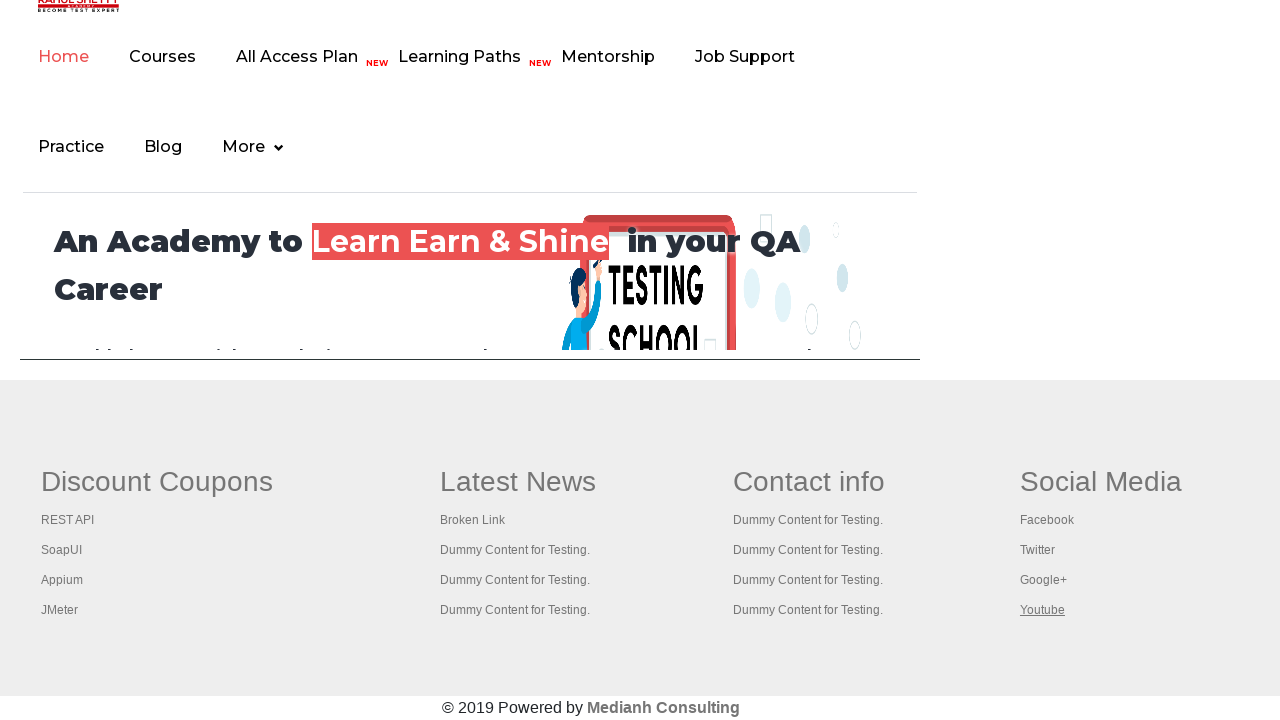

Retrieved page title for link 14: [Practice Page]
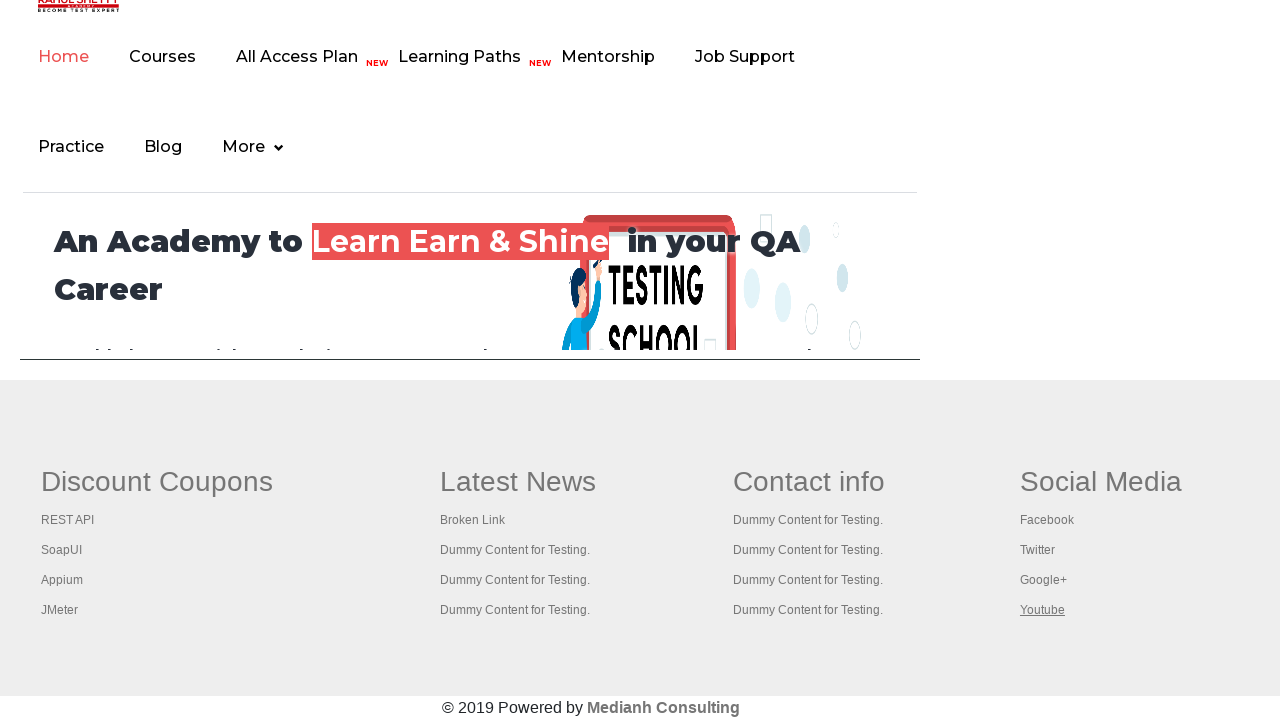

Waited for tab 15 to load (domcontentloaded)
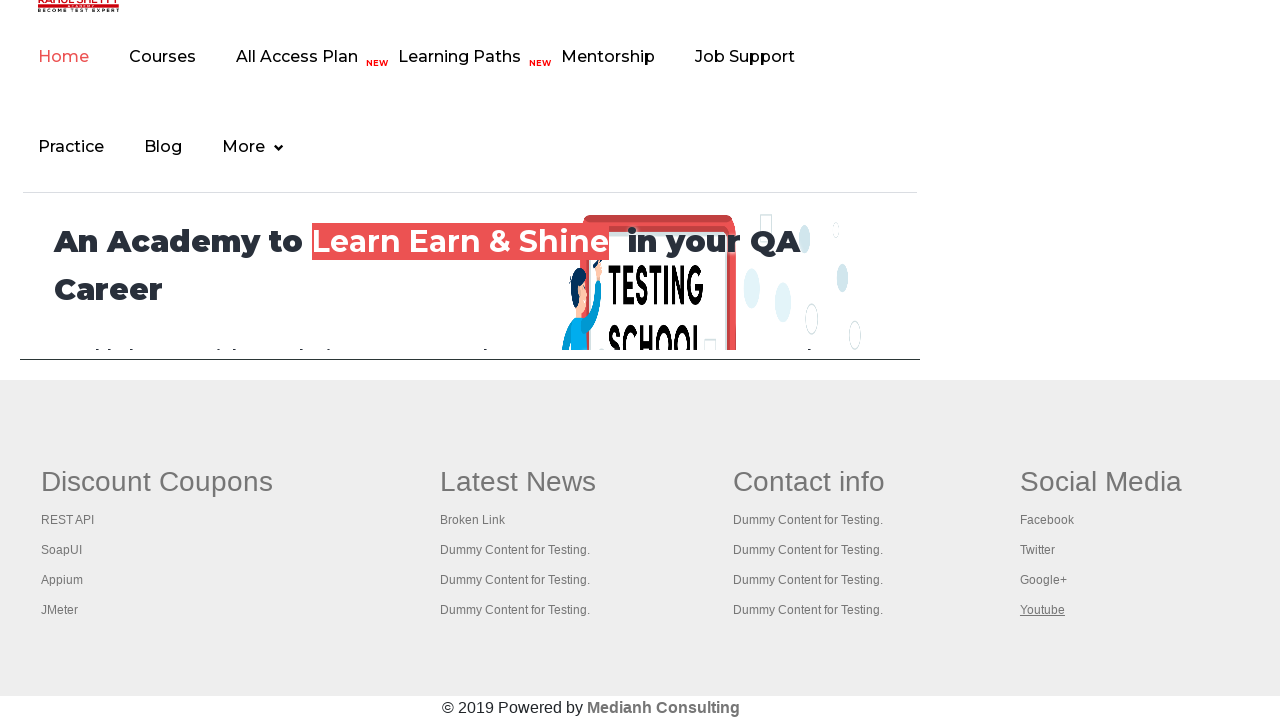

Retrieved page title for link 15: [Practice Page]
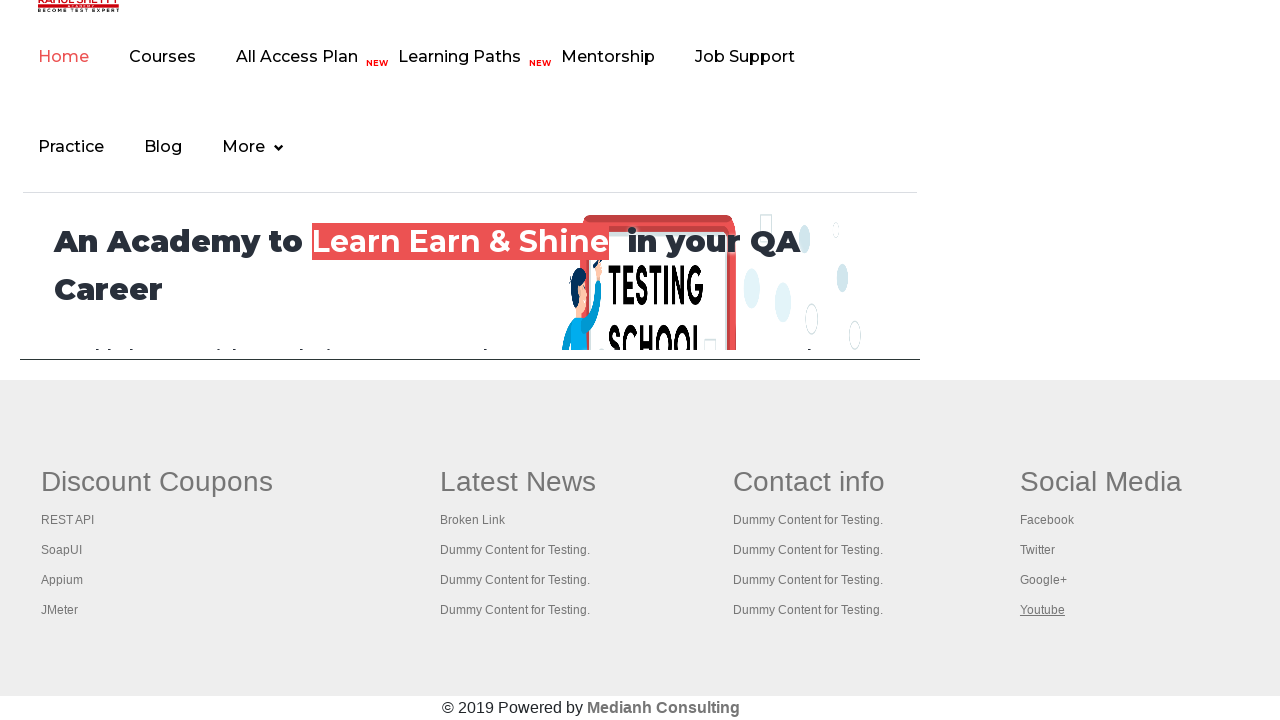

Waited for tab 16 to load (domcontentloaded)
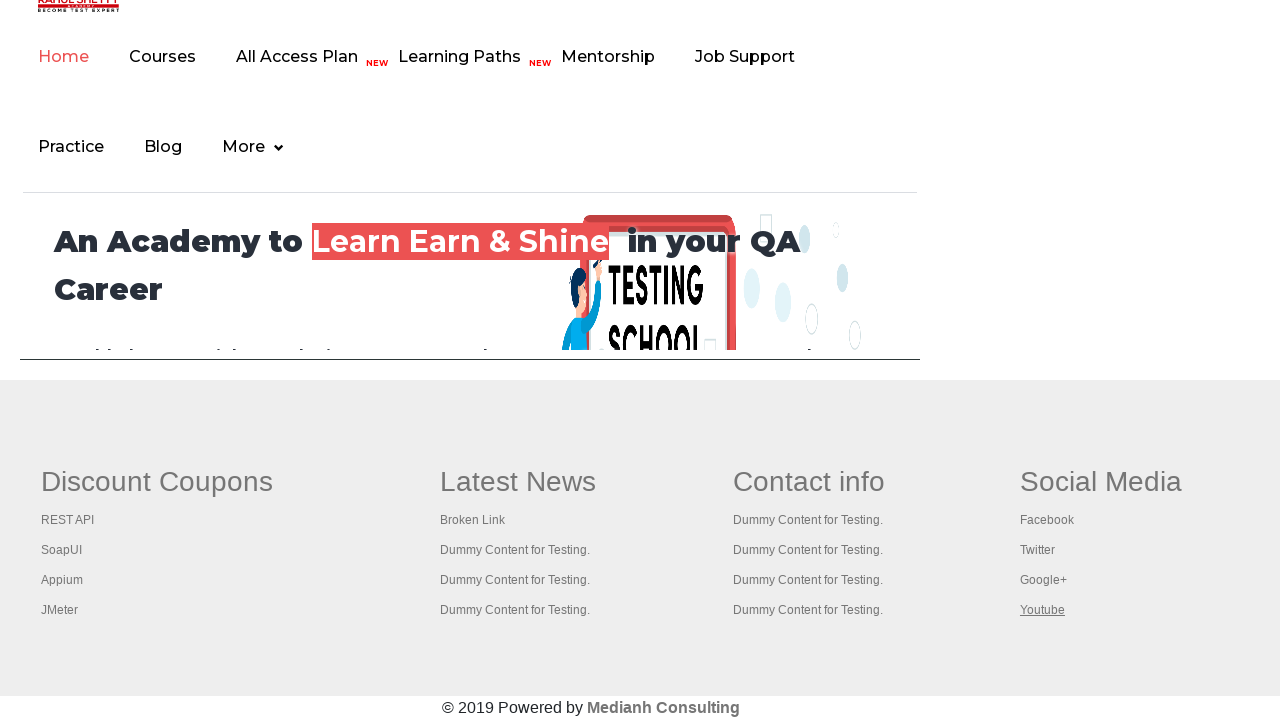

Retrieved page title for link 16: [Practice Page]
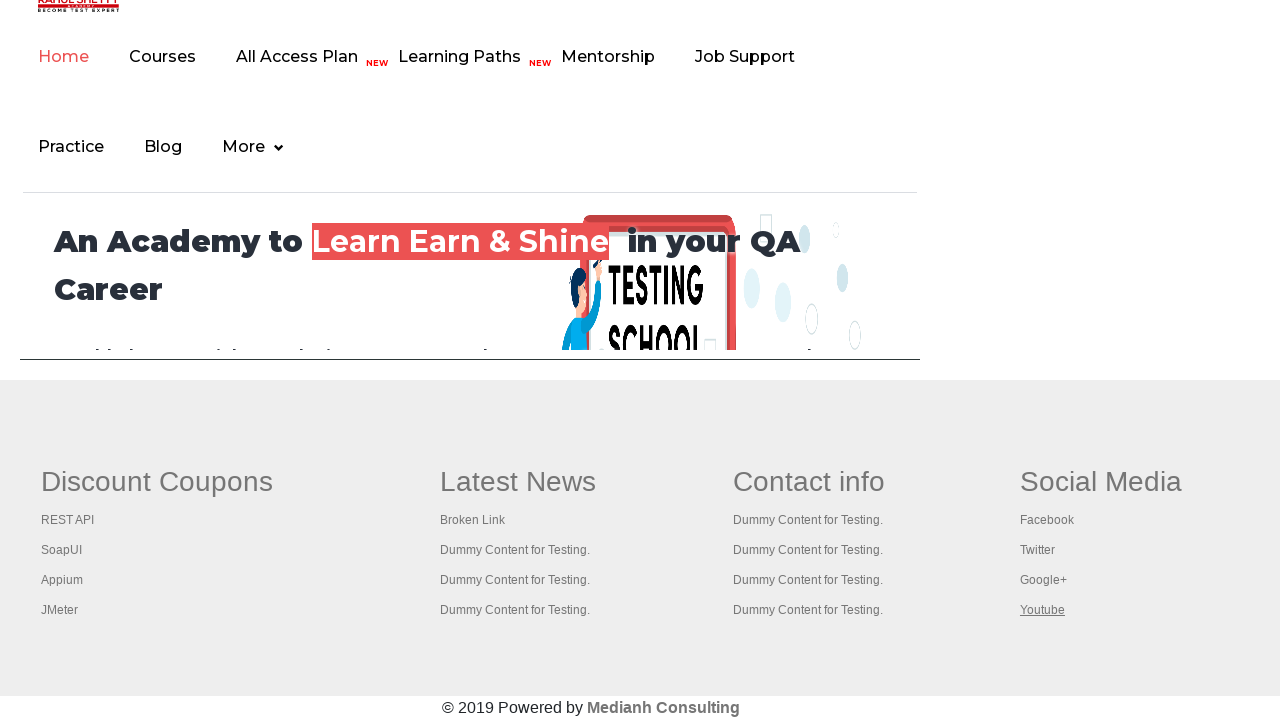

Waited for tab 17 to load (domcontentloaded)
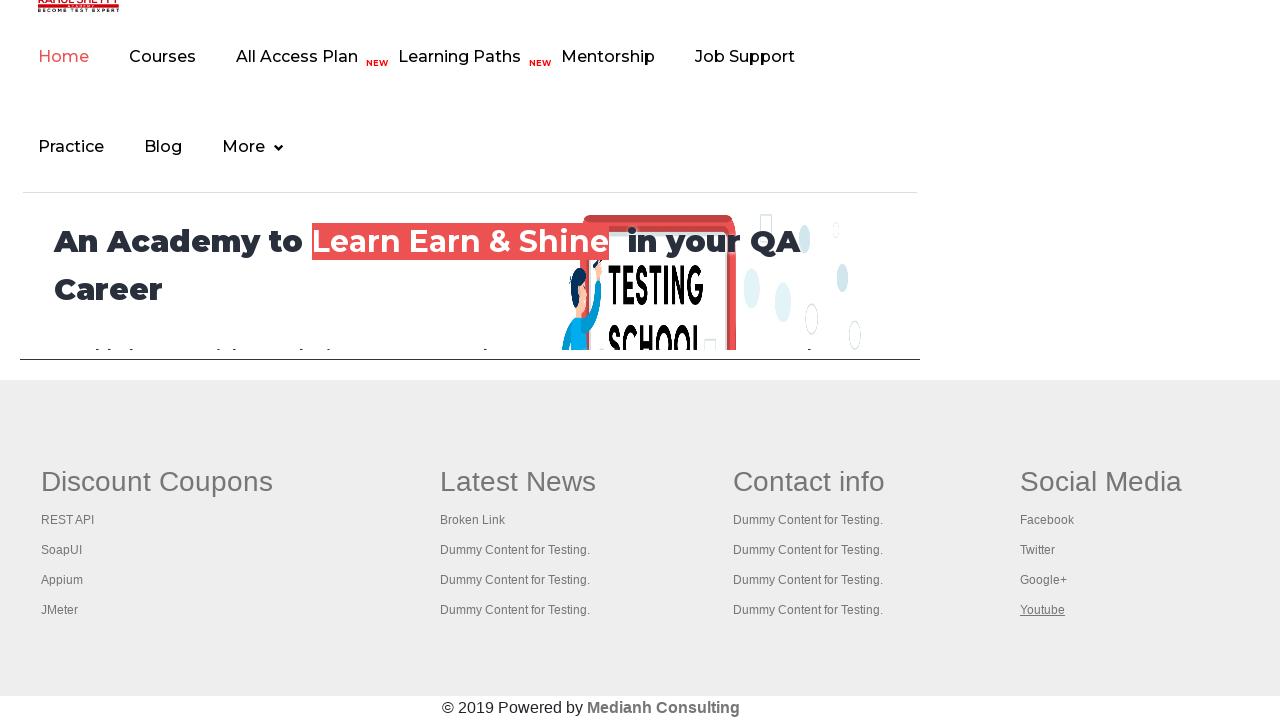

Retrieved page title for link 17: [Practice Page]
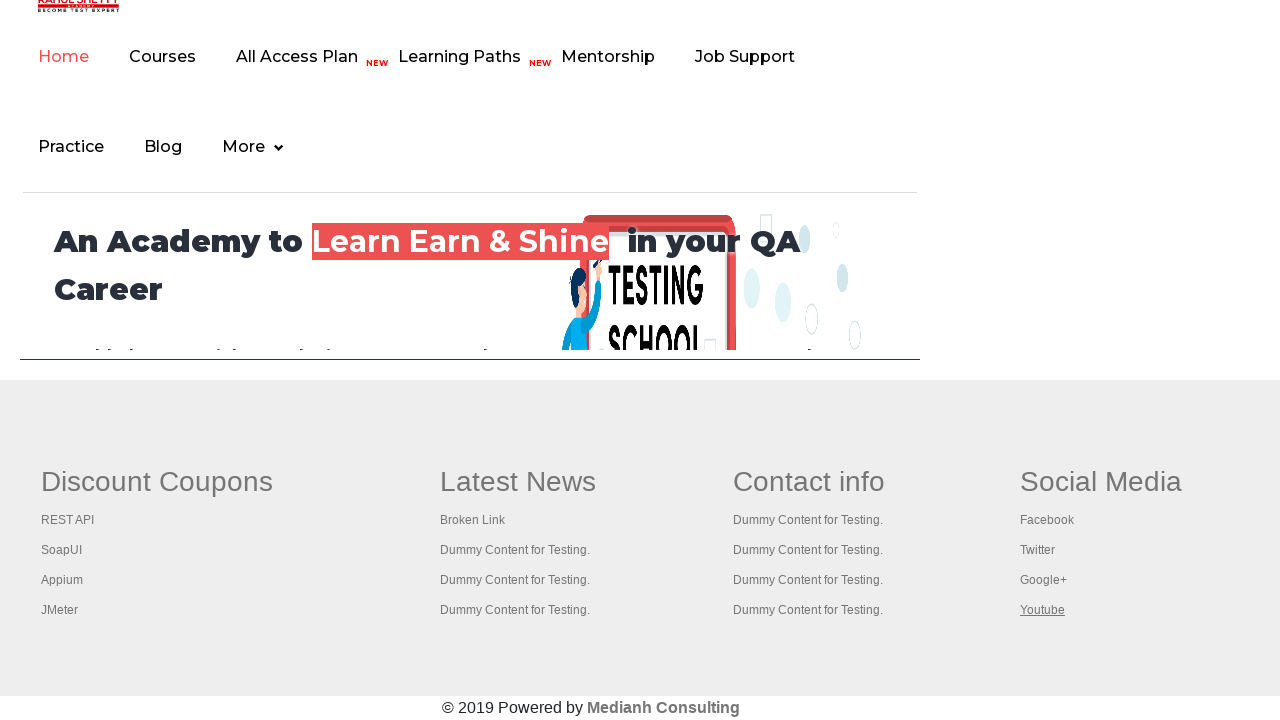

Waited for tab 18 to load (domcontentloaded)
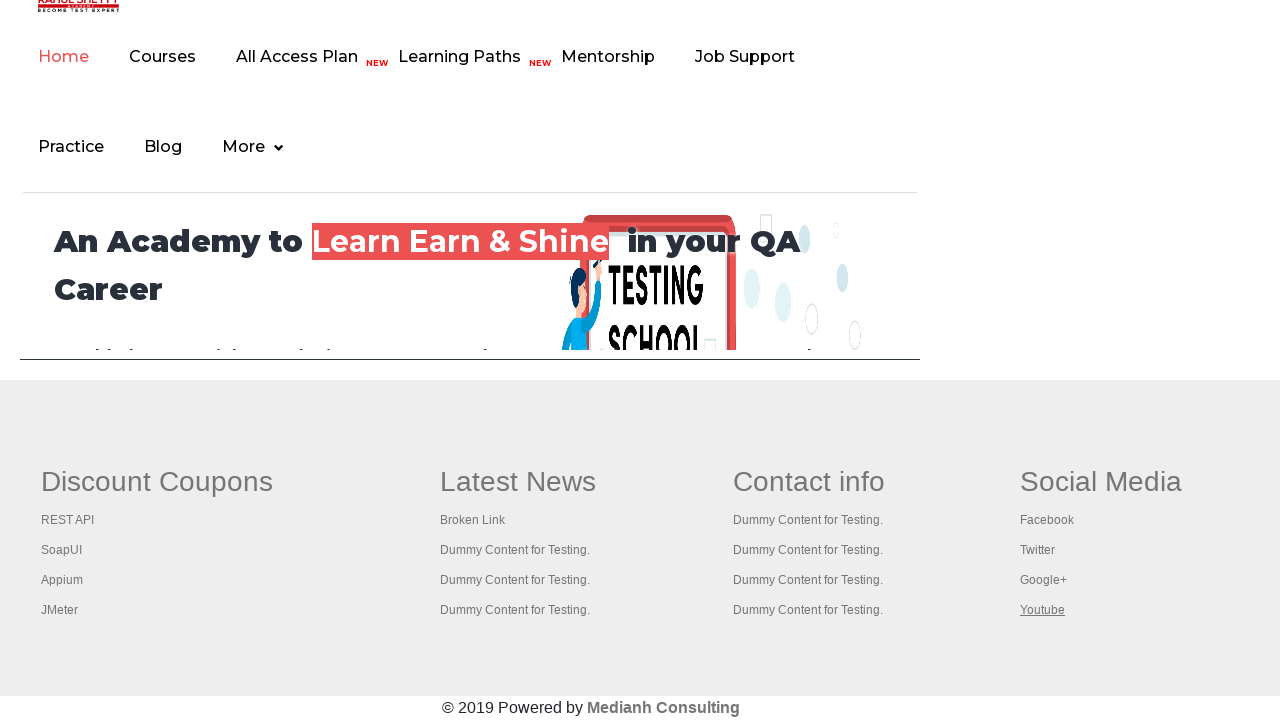

Retrieved page title for link 18: [Practice Page]
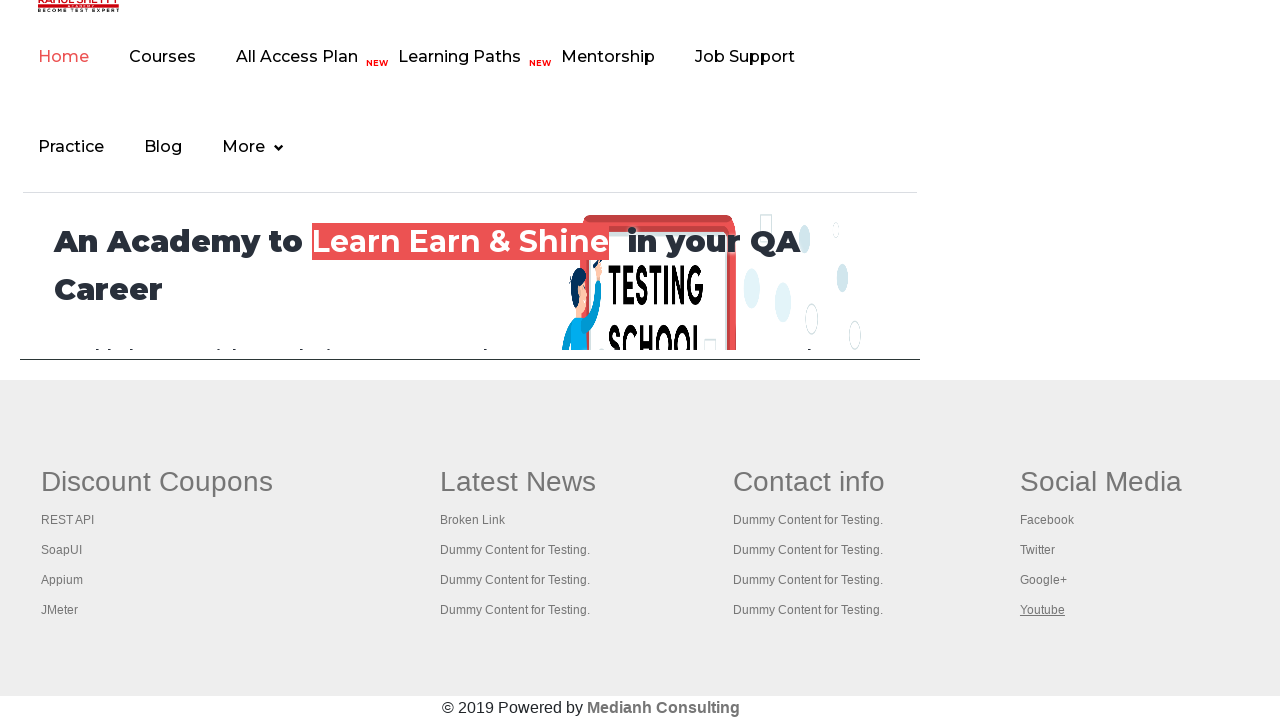

Waited for tab 19 to load (domcontentloaded)
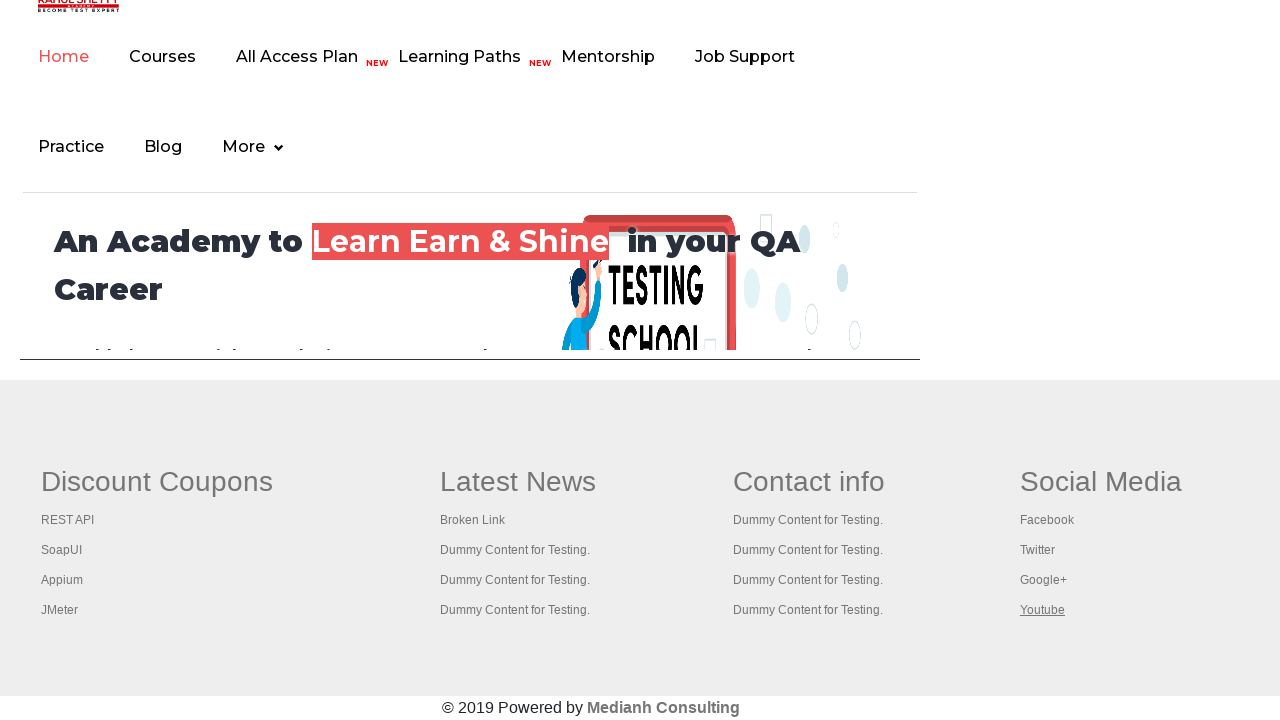

Retrieved page title for link 19: [Practice Page]
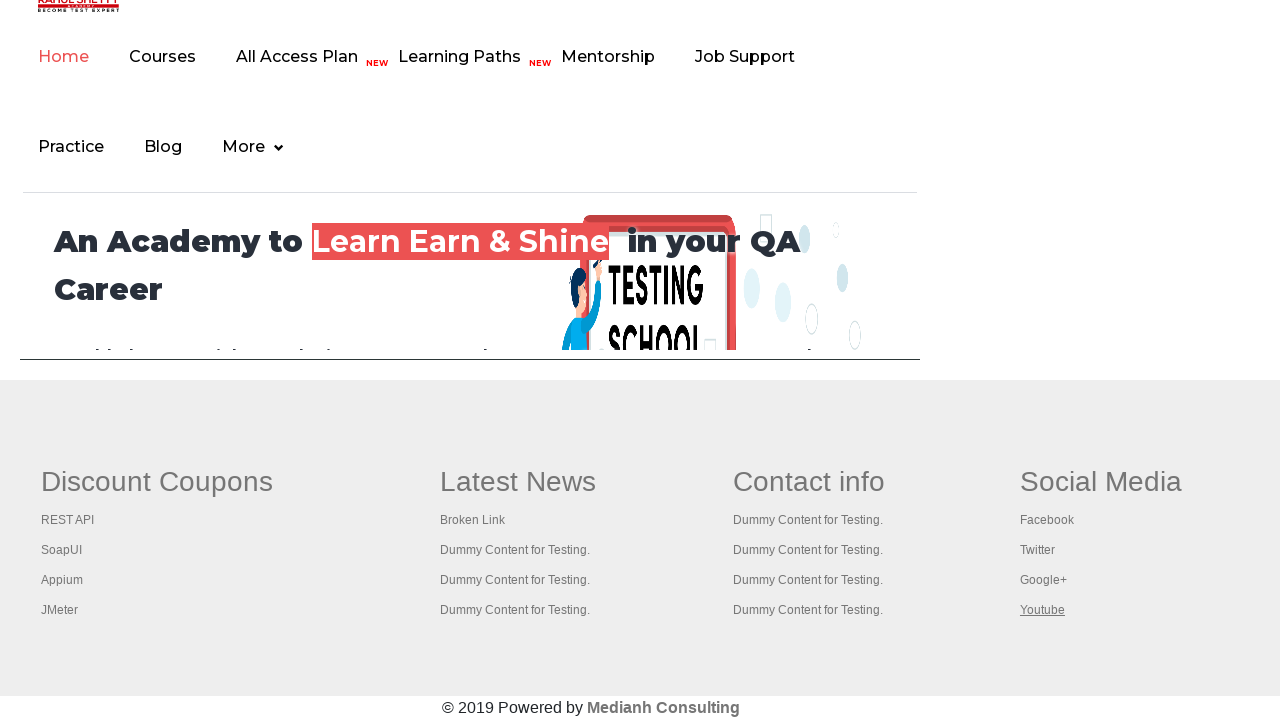

Waited for tab 20 to load (domcontentloaded)
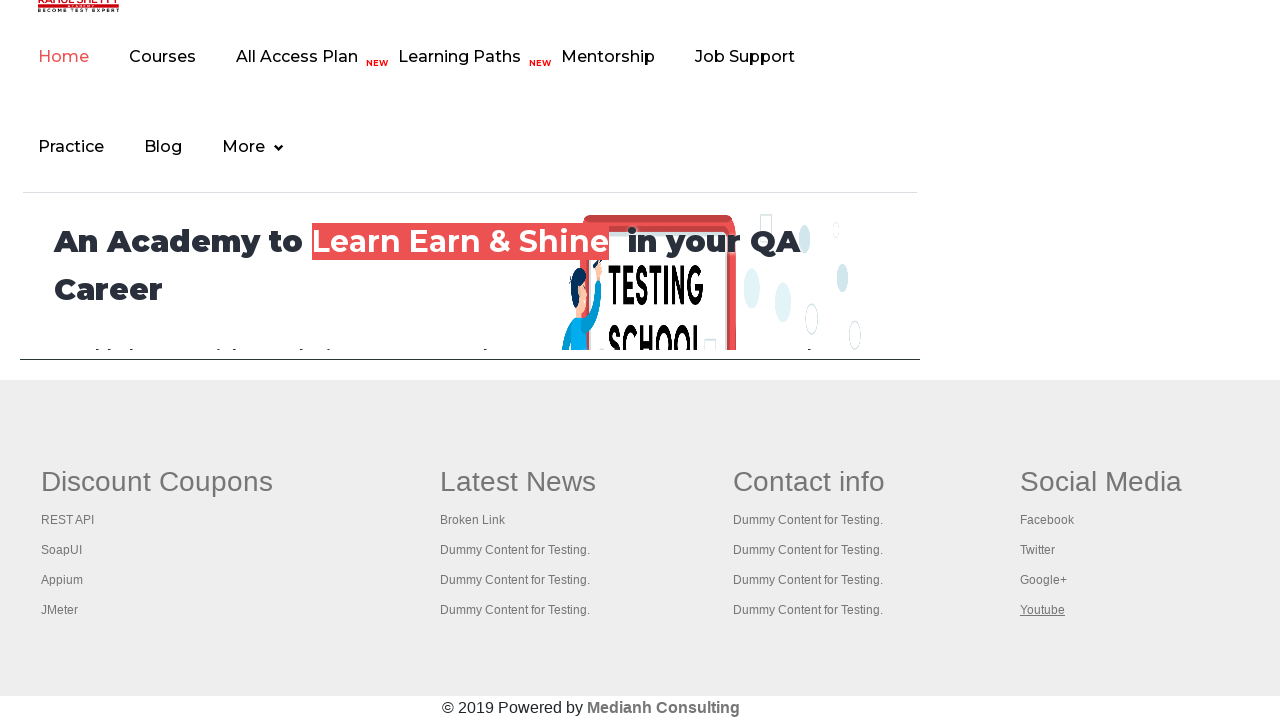

Retrieved page title for link 20: [Practice Page]
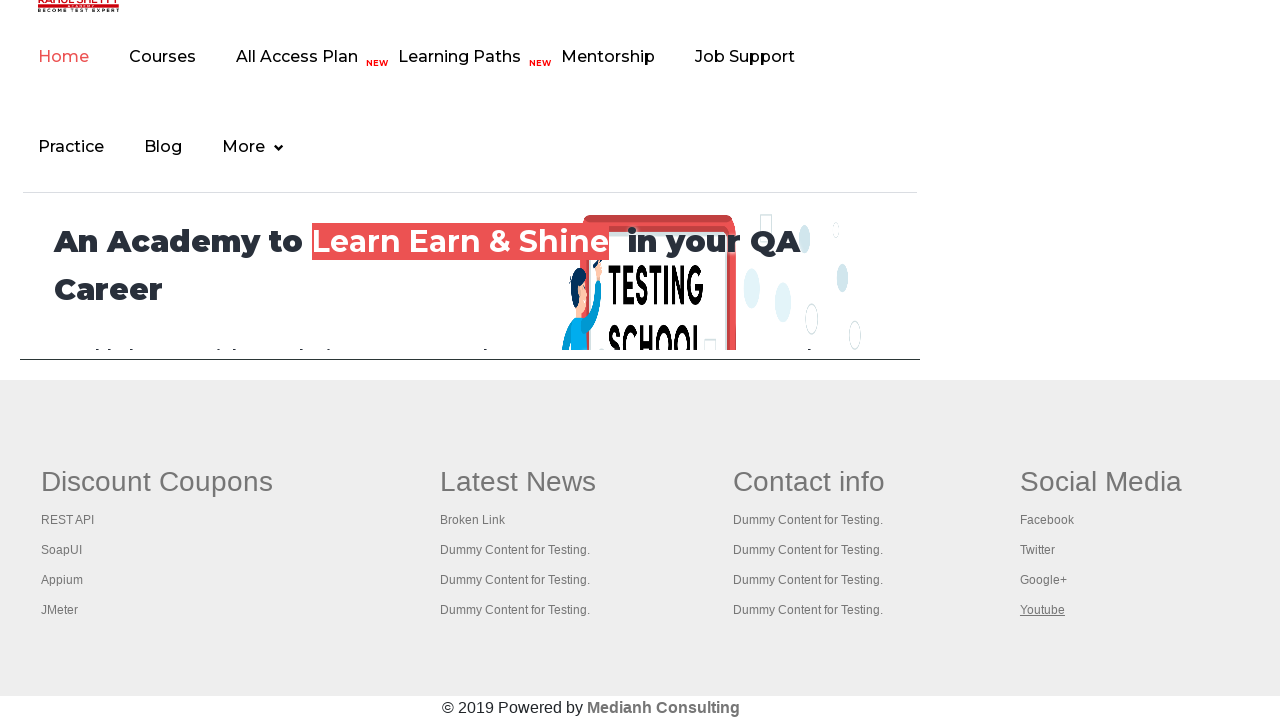

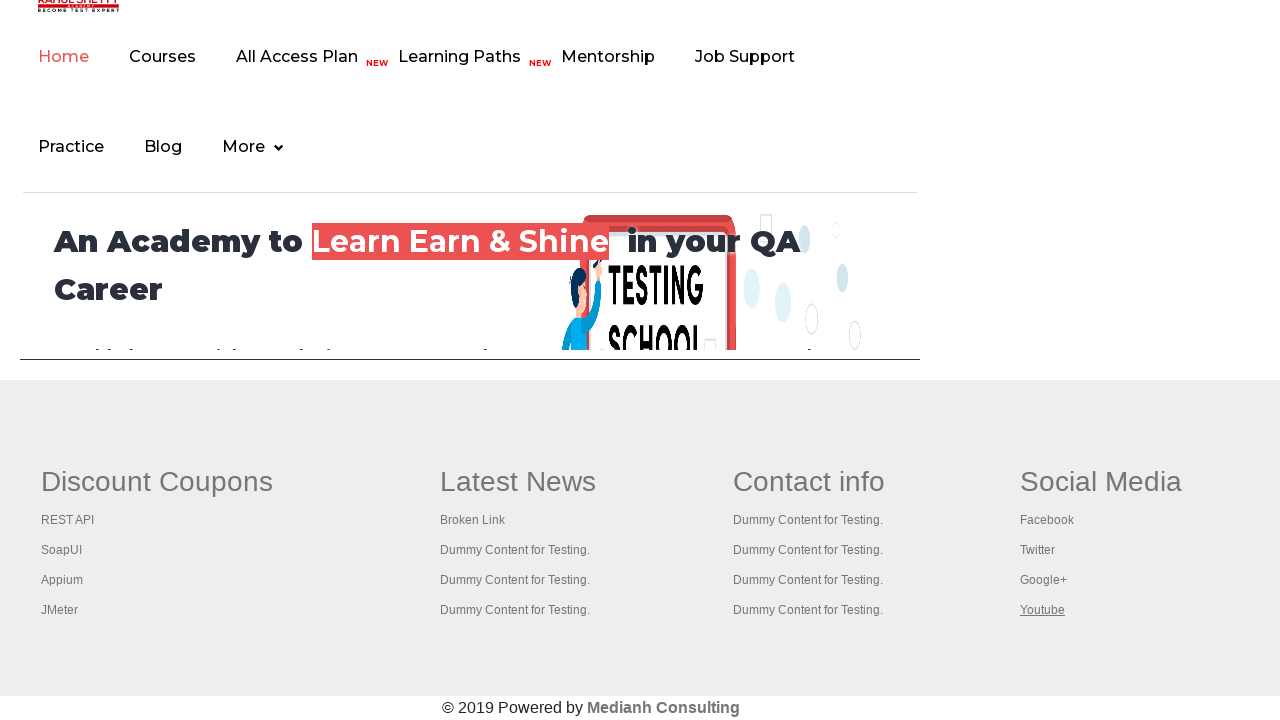